Tests table pagination functionality by clicking on Table Pagination link, selecting to show all rows, and verifying table data is accessible

Starting URL: https://www.lambdatest.com/selenium-playground/

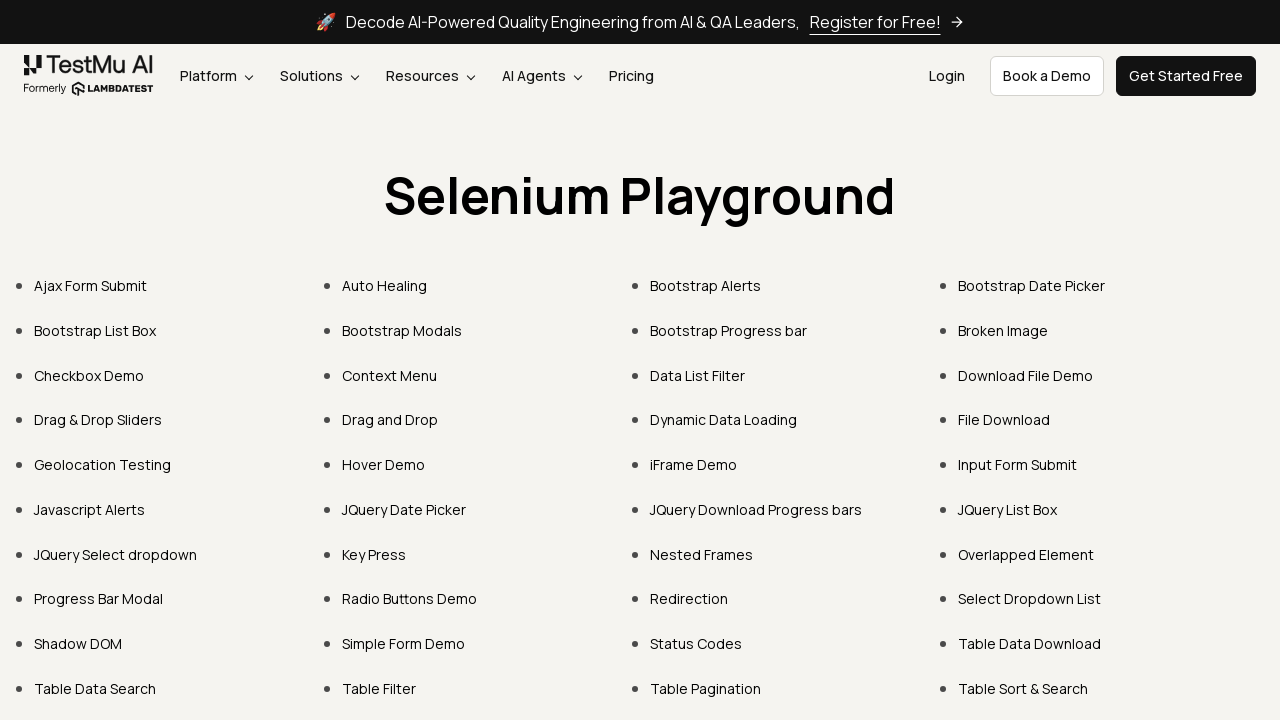

Clicked on Table Pagination link at (706, 688) on a:has-text('Table Pagination')
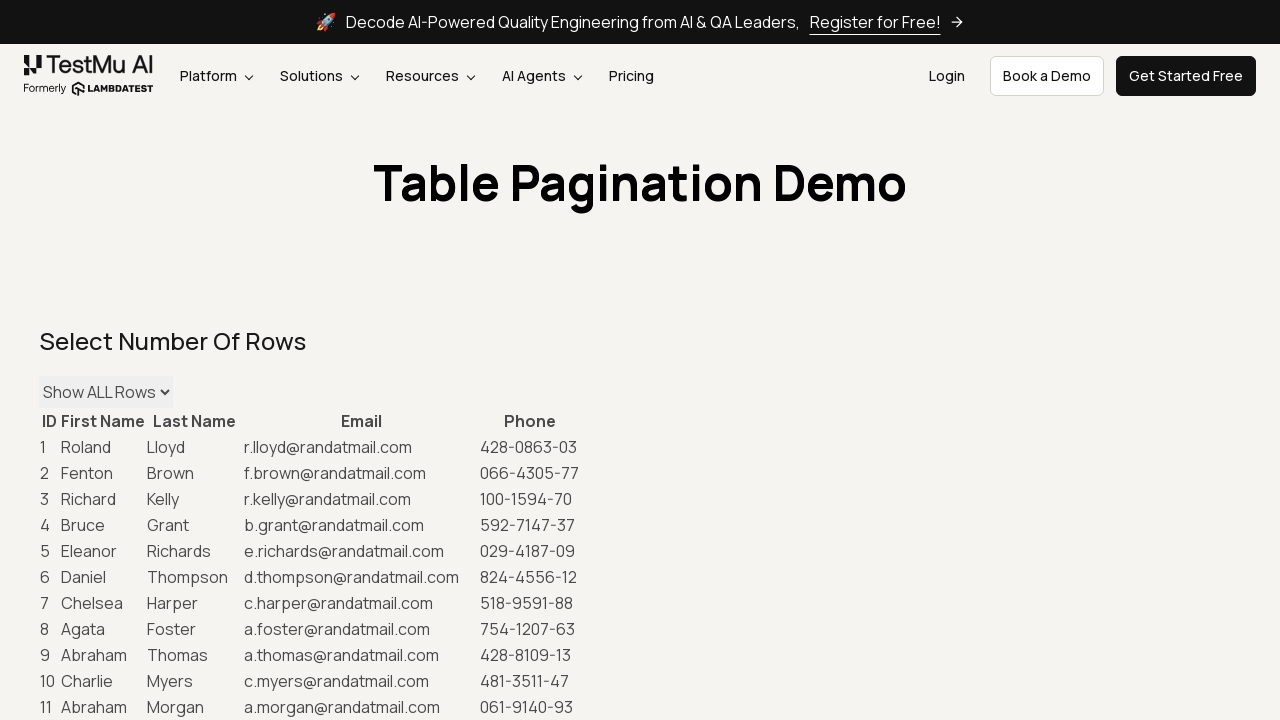

Waited 2 seconds for page to load
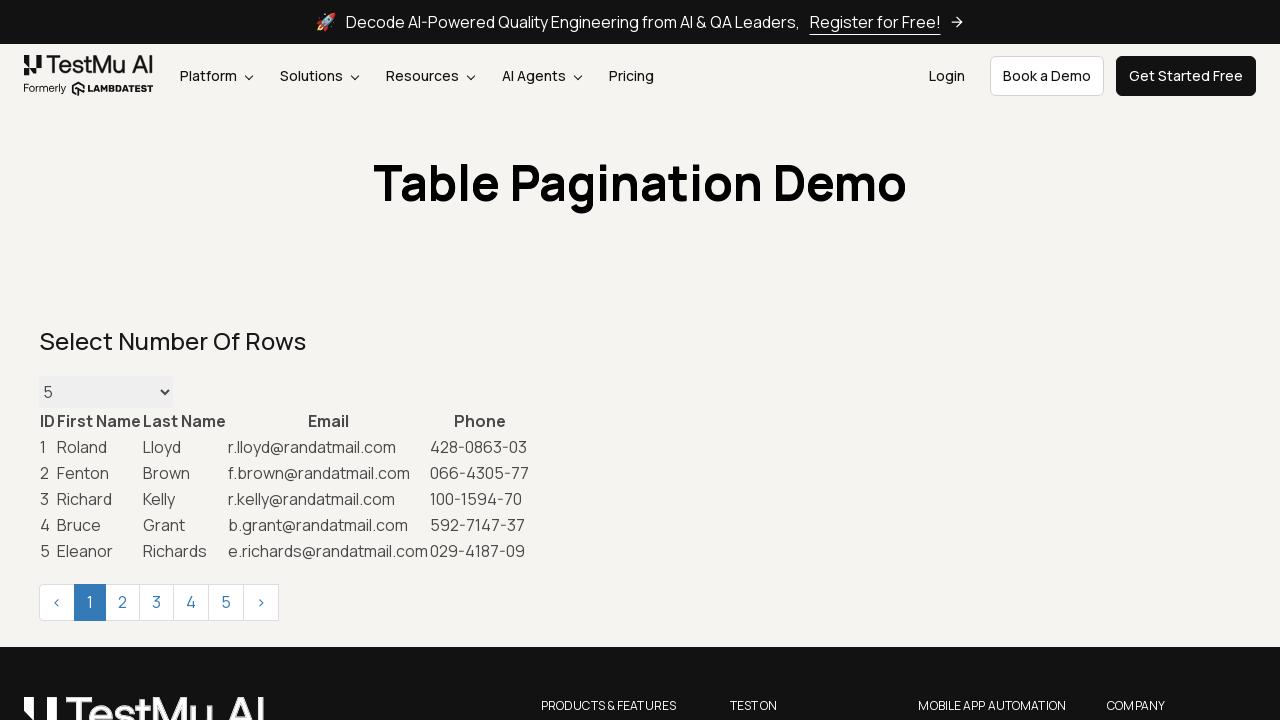

Selected 'Show ALL Rows' option from dropdown on #maxRows
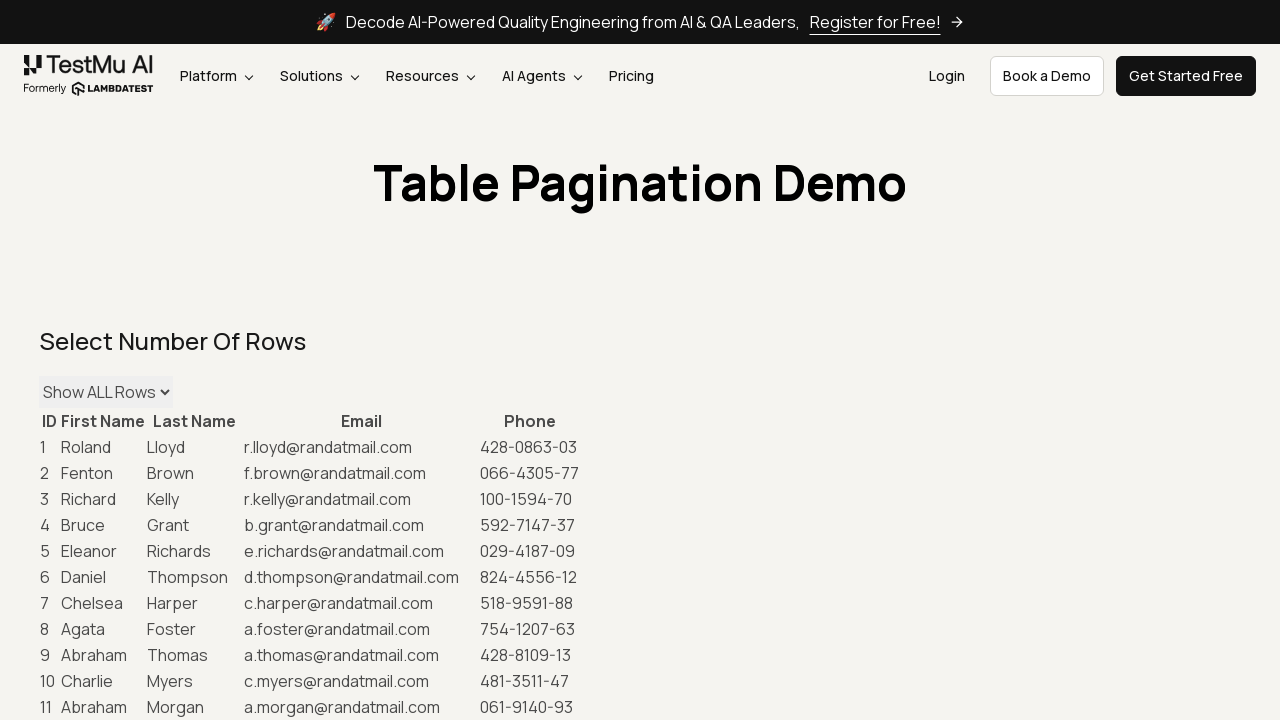

Retrieved first names column from table
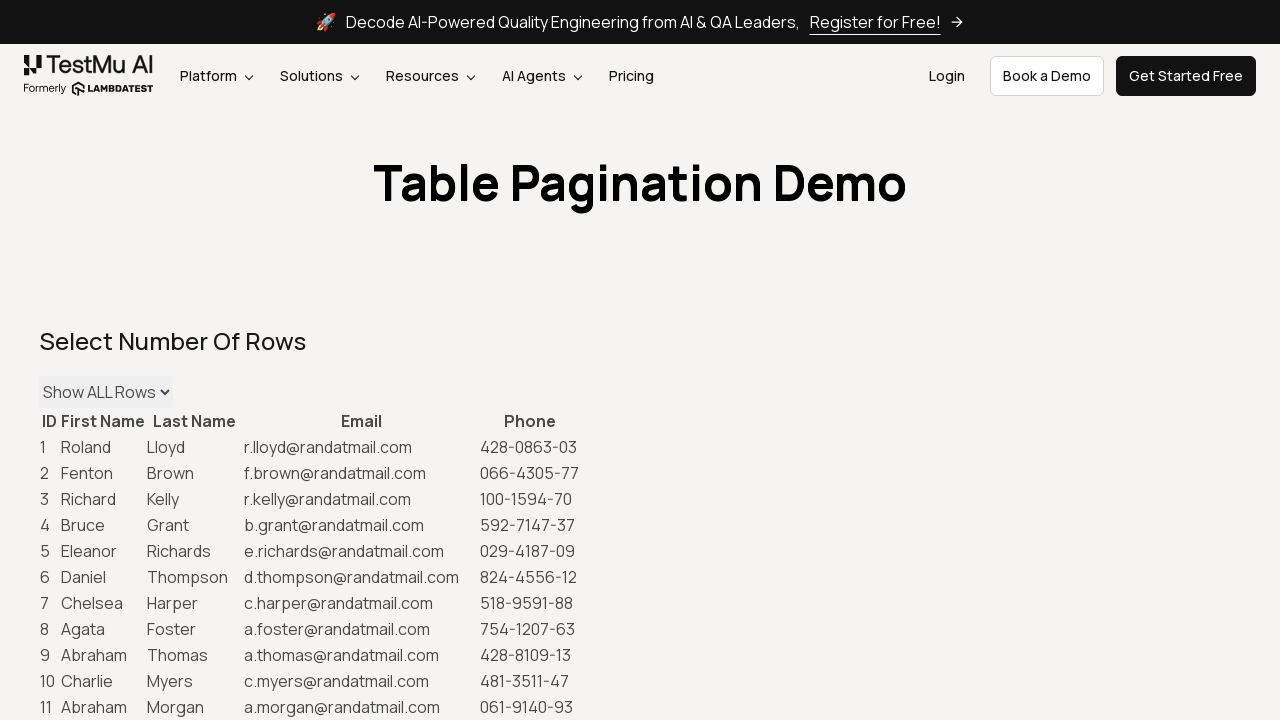

Retrieved emails column from table
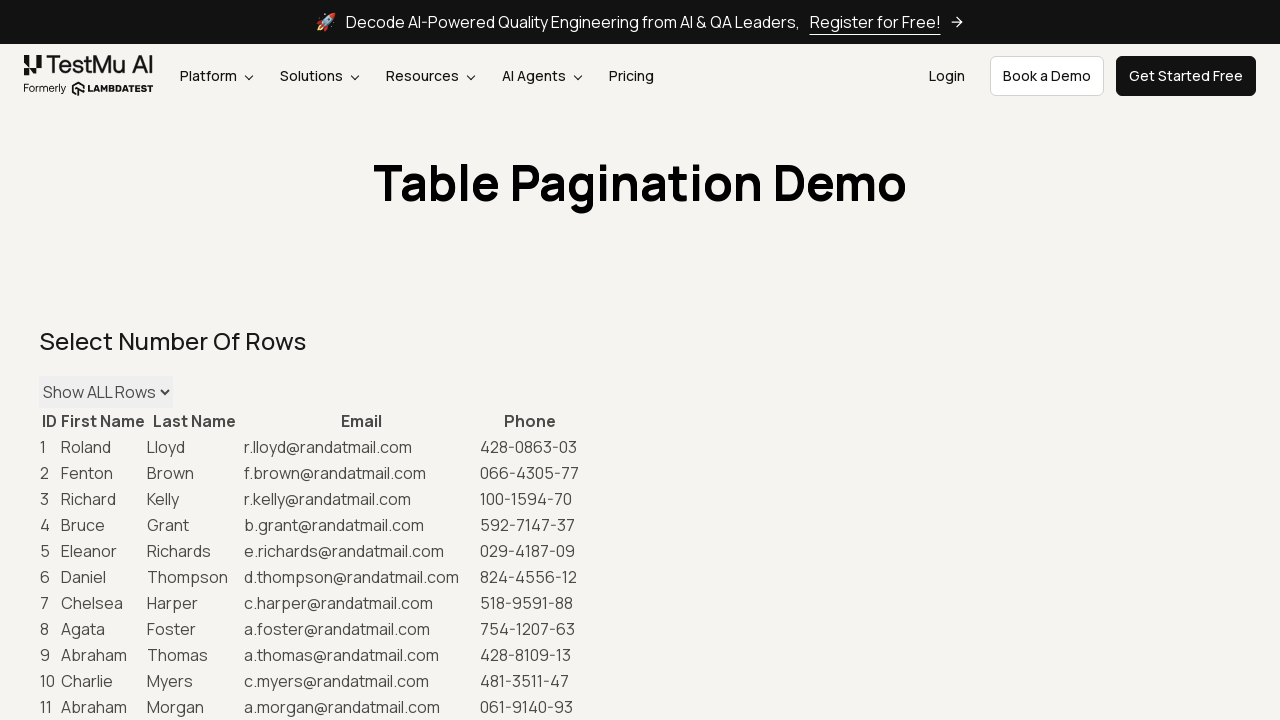

Processed and printed row 1 data: Roland: r.lloyd@randatmail.com
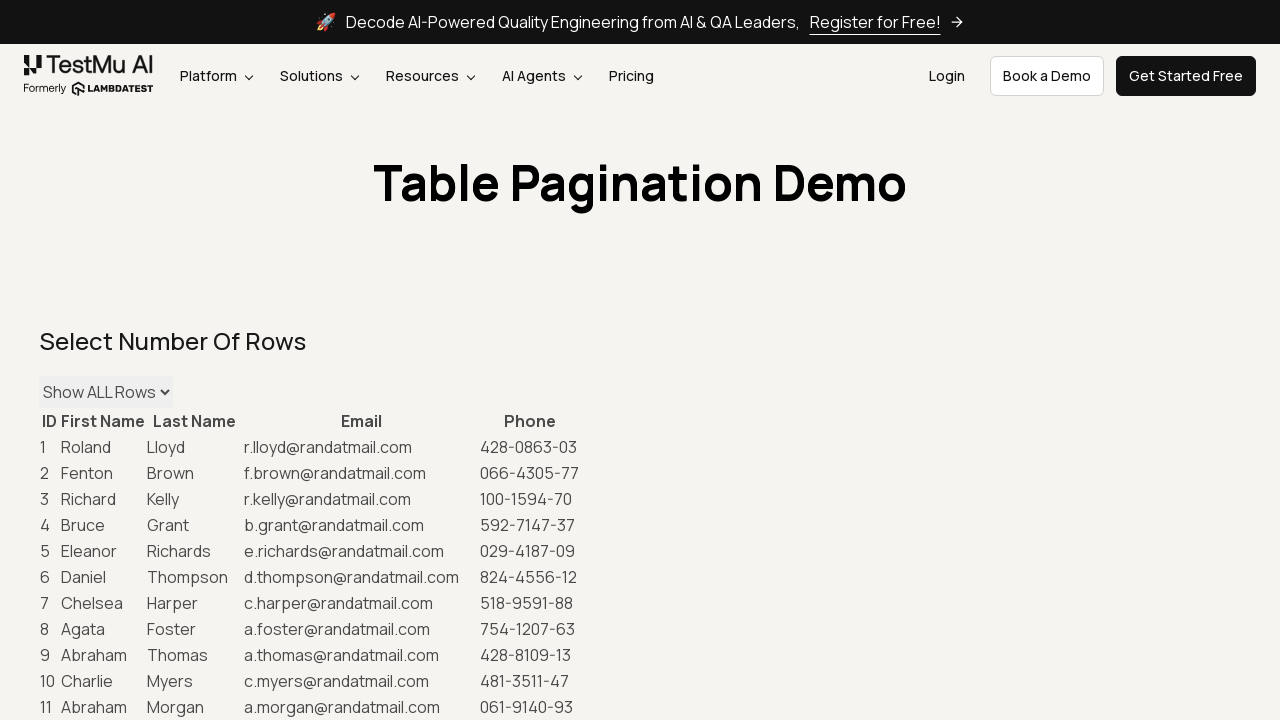

Processed and printed row 2 data: Fenton: f.brown@randatmail.com
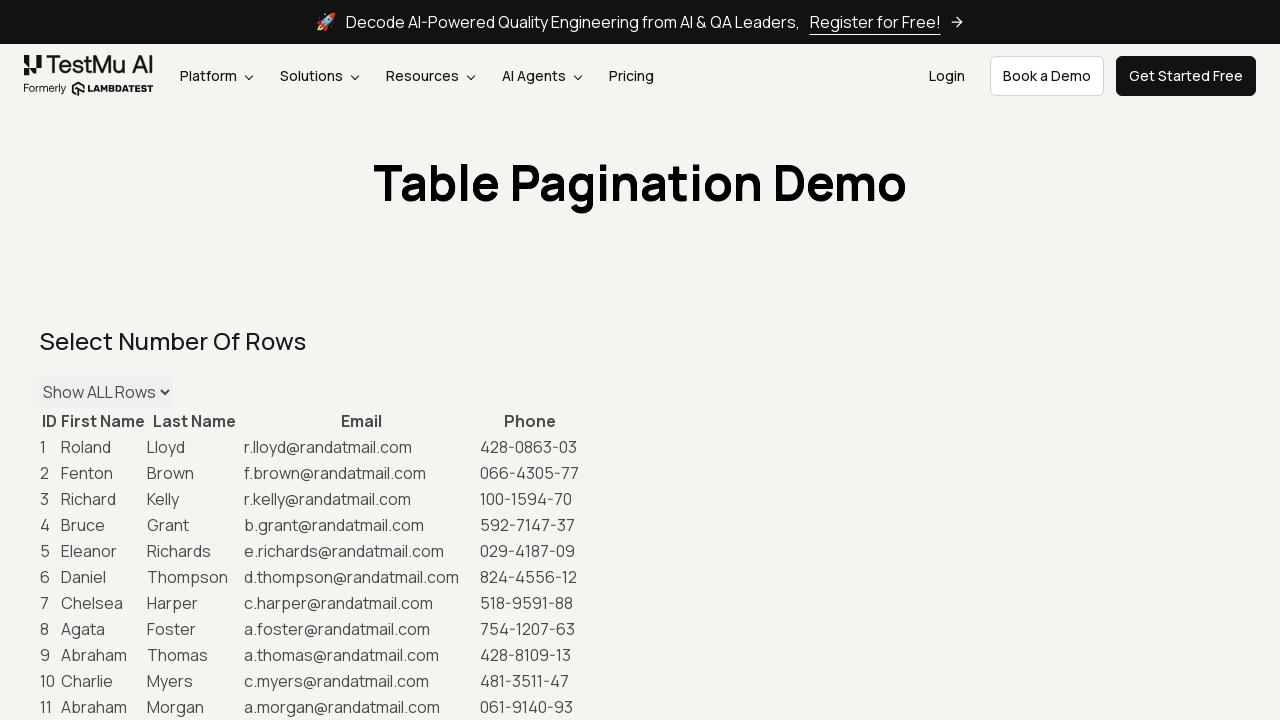

Processed and printed row 3 data: Richard: r.kelly@randatmail.com
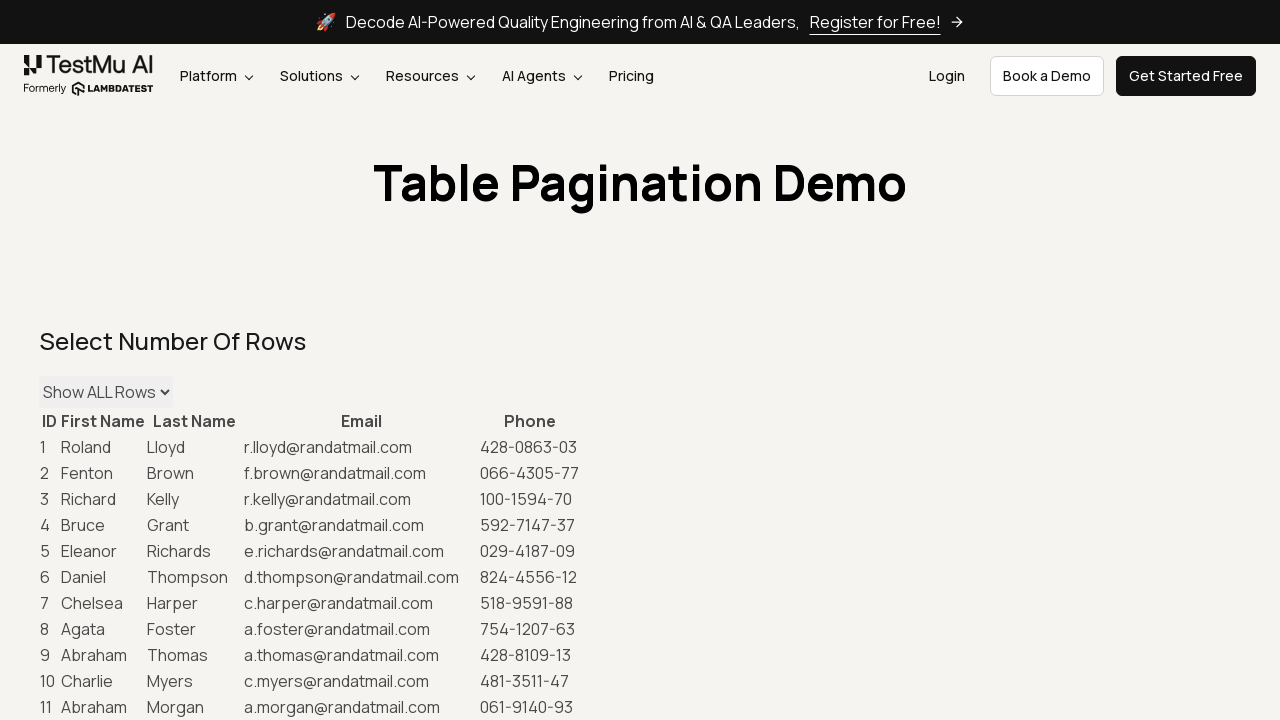

Processed and printed row 4 data: Bruce: b.grant@randatmail.com
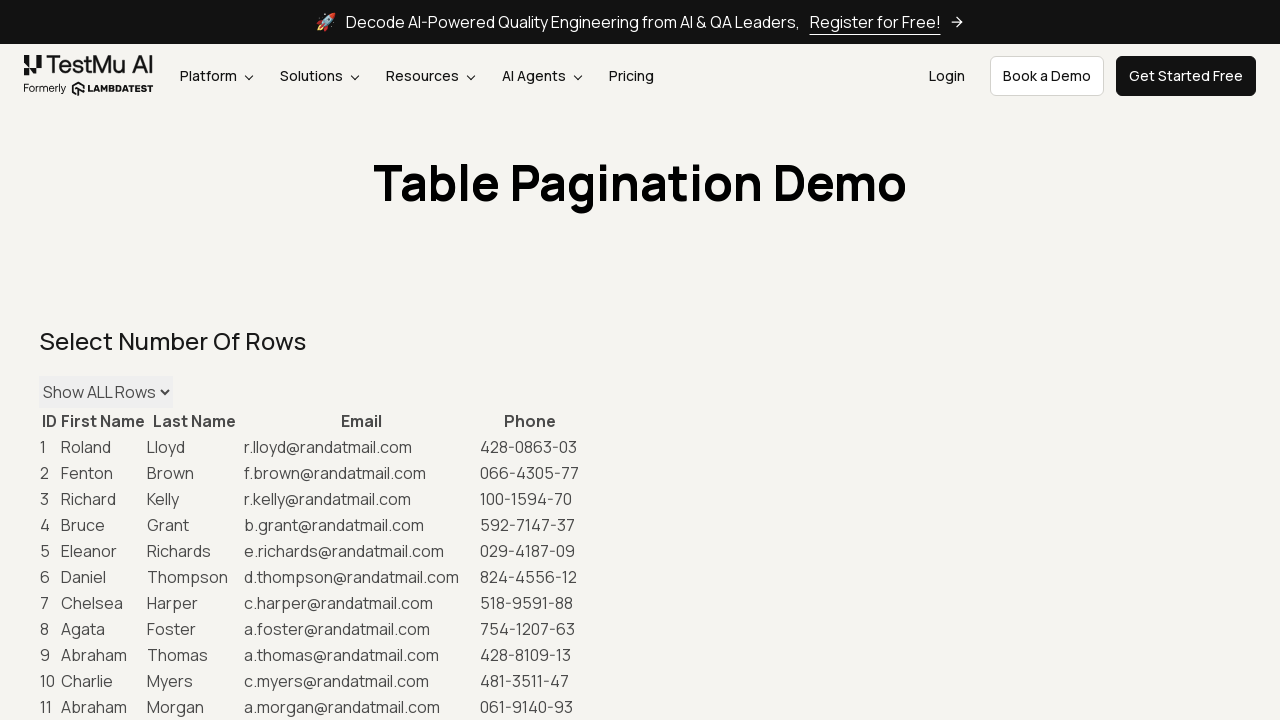

Processed and printed row 5 data: Eleanor: e.richards@randatmail.com
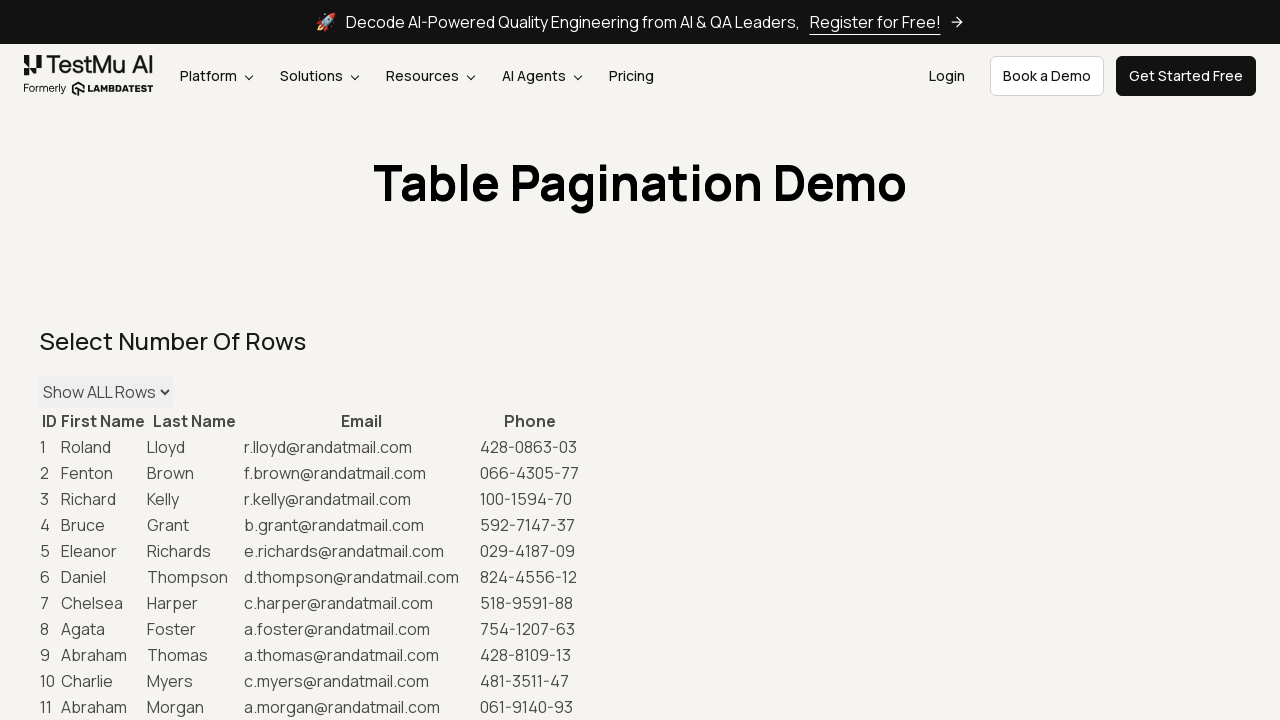

Processed and printed row 6 data: Daniel: d.thompson@randatmail.com
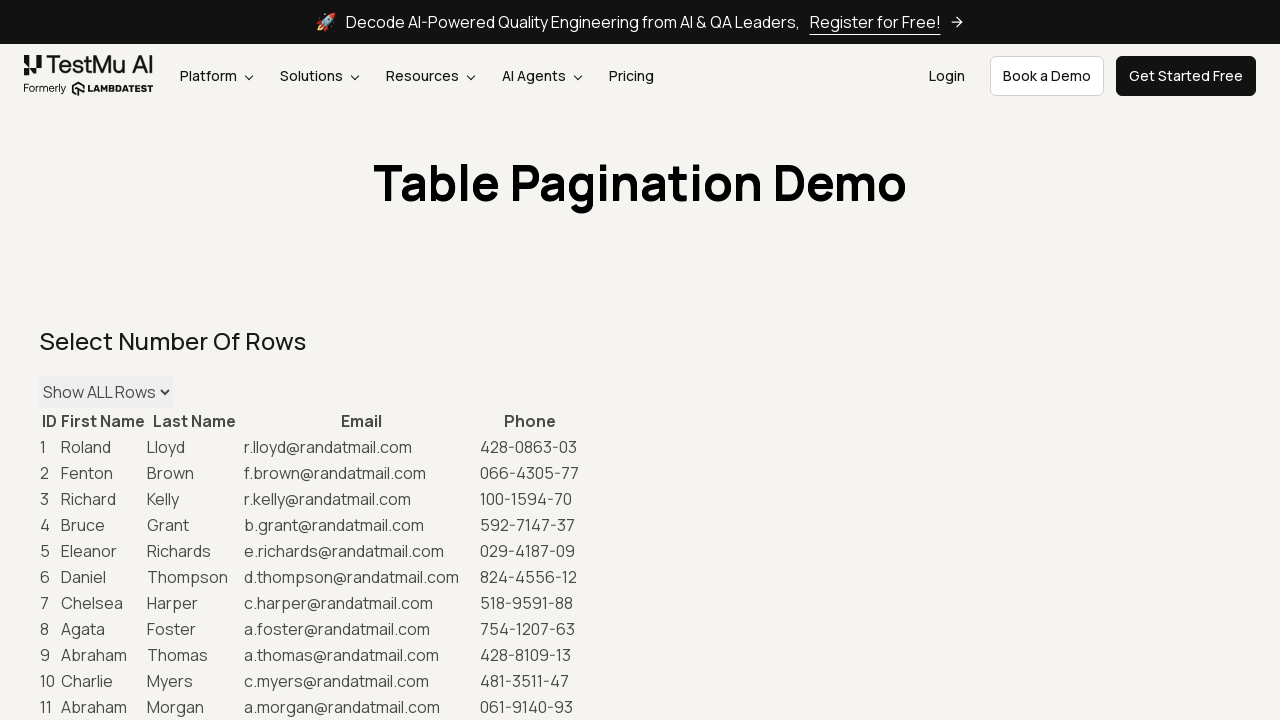

Processed and printed row 7 data: Chelsea: c.harper@randatmail.com
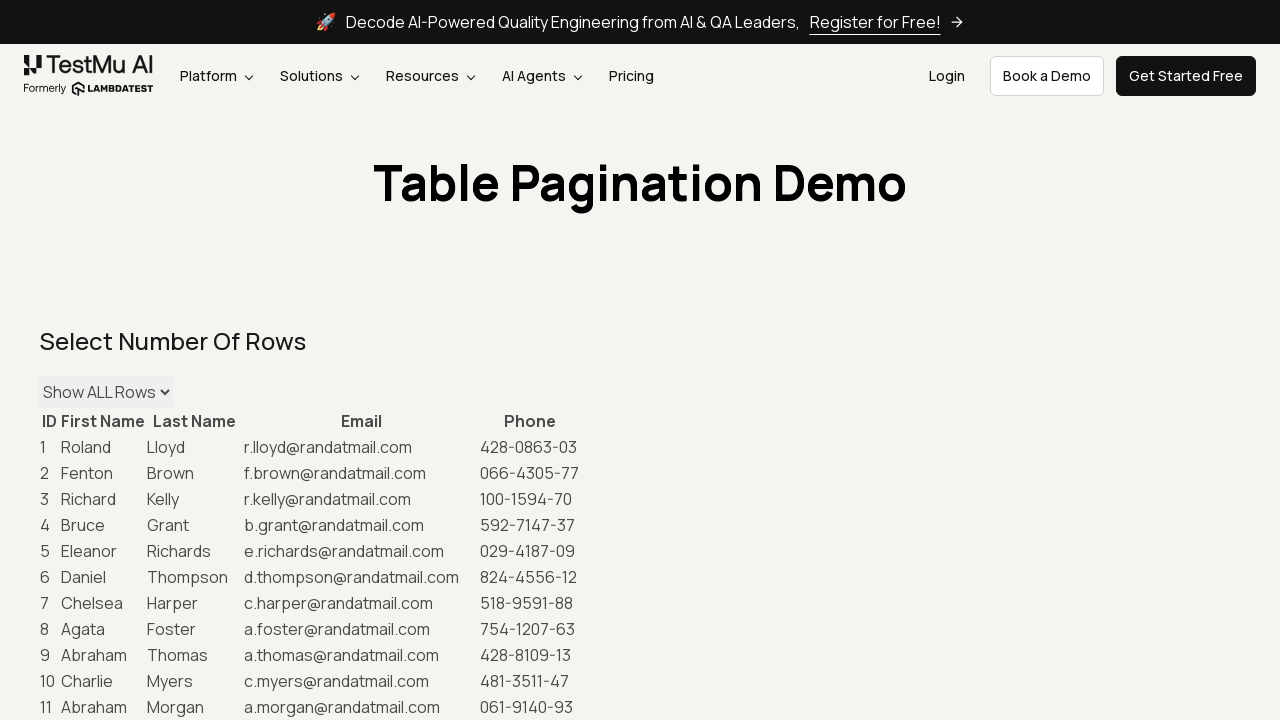

Processed and printed row 8 data: Agata: a.foster@randatmail.com
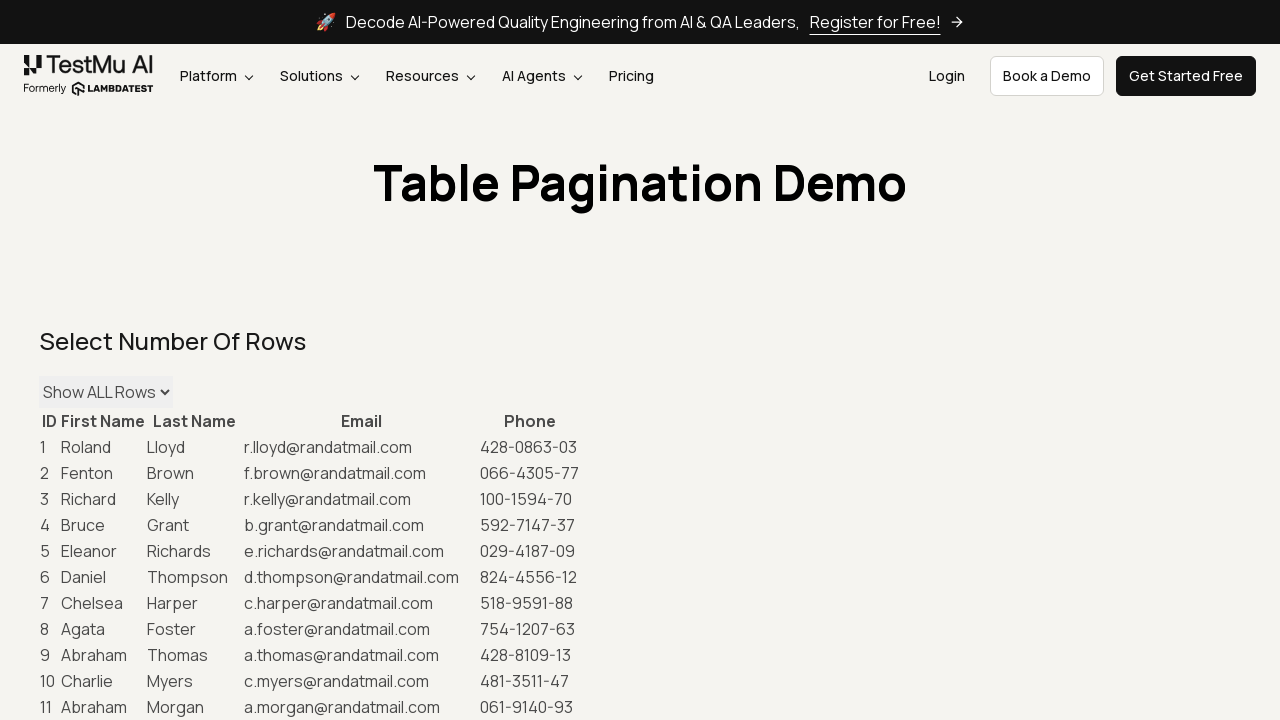

Processed and printed row 9 data: Abraham: a.thomas@randatmail.com
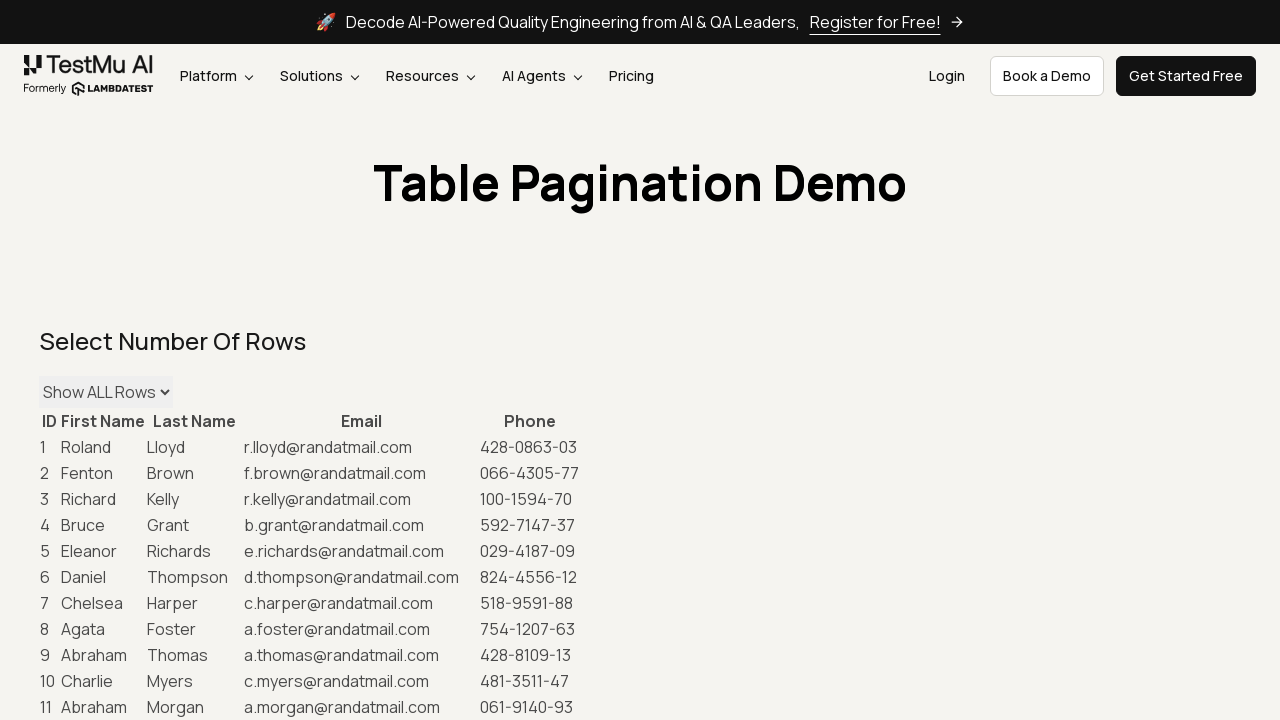

Processed and printed row 10 data: Charlie: c.myers@randatmail.com
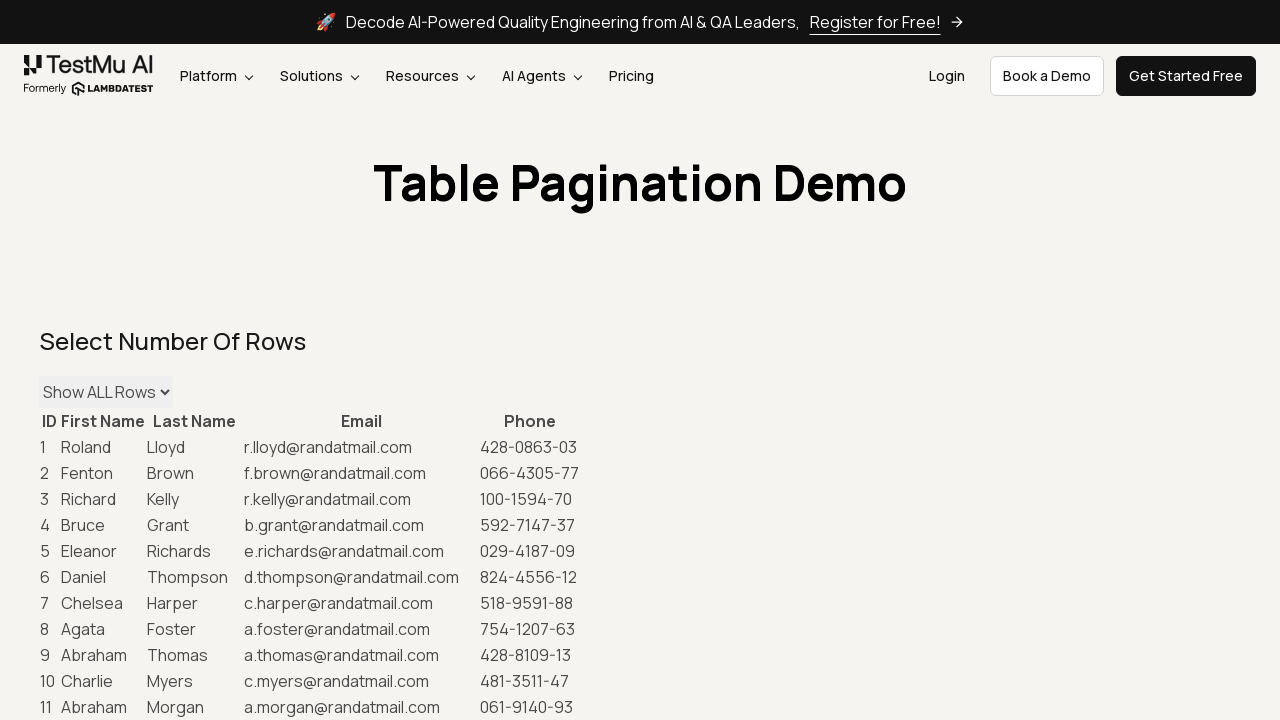

Processed and printed row 11 data: Abraham: a.morgan@randatmail.com
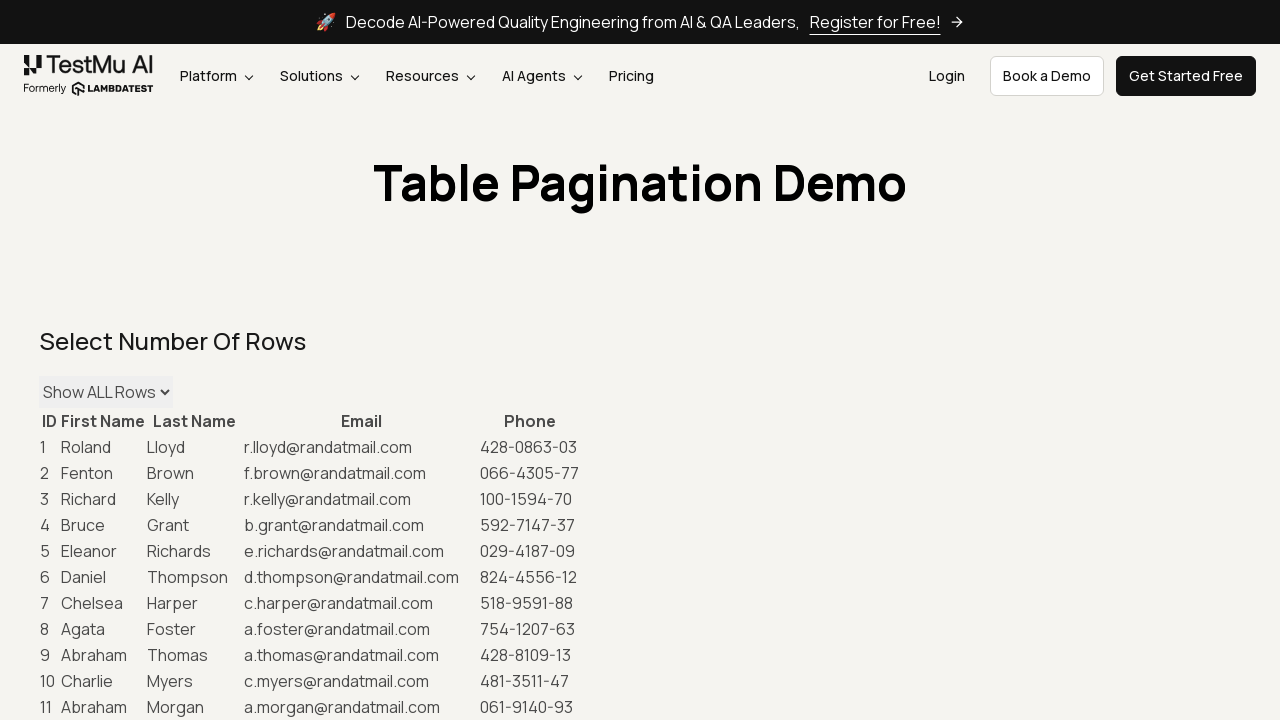

Processed and printed row 12 data: Lenny: l.morgan@randatmail.com
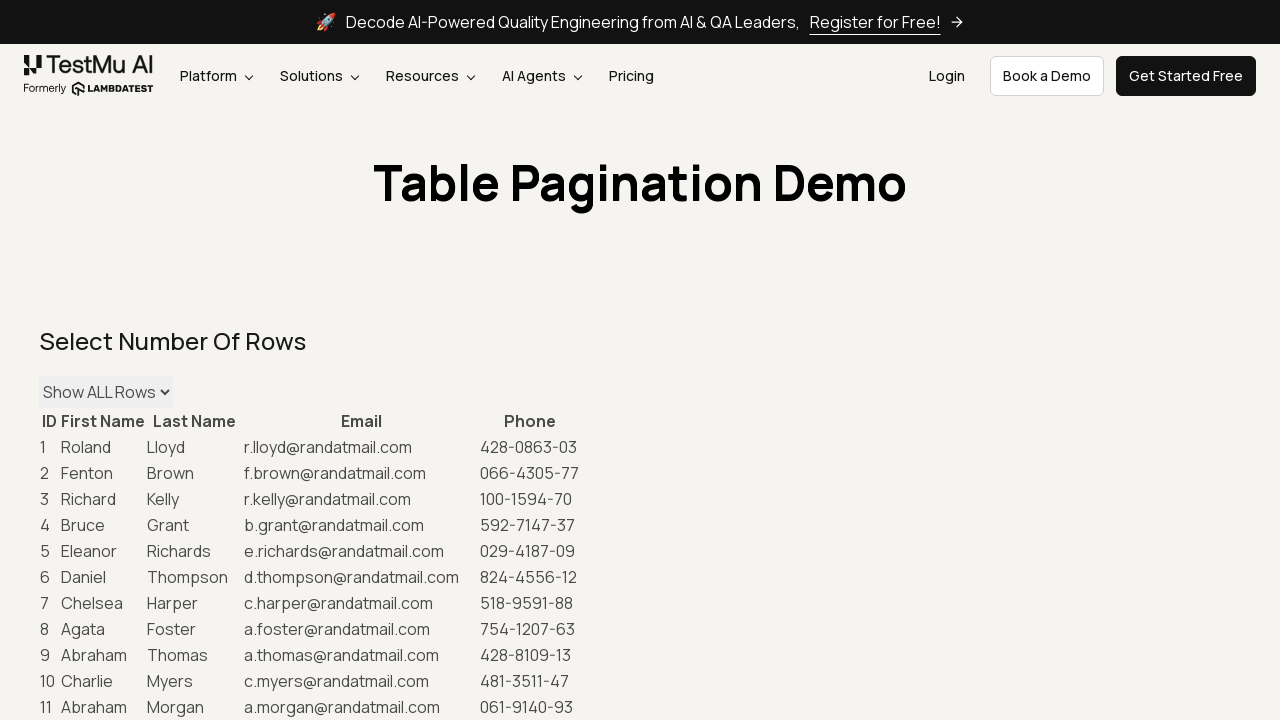

Processed and printed row 13 data: Heather: h.roberts@randatmail.com
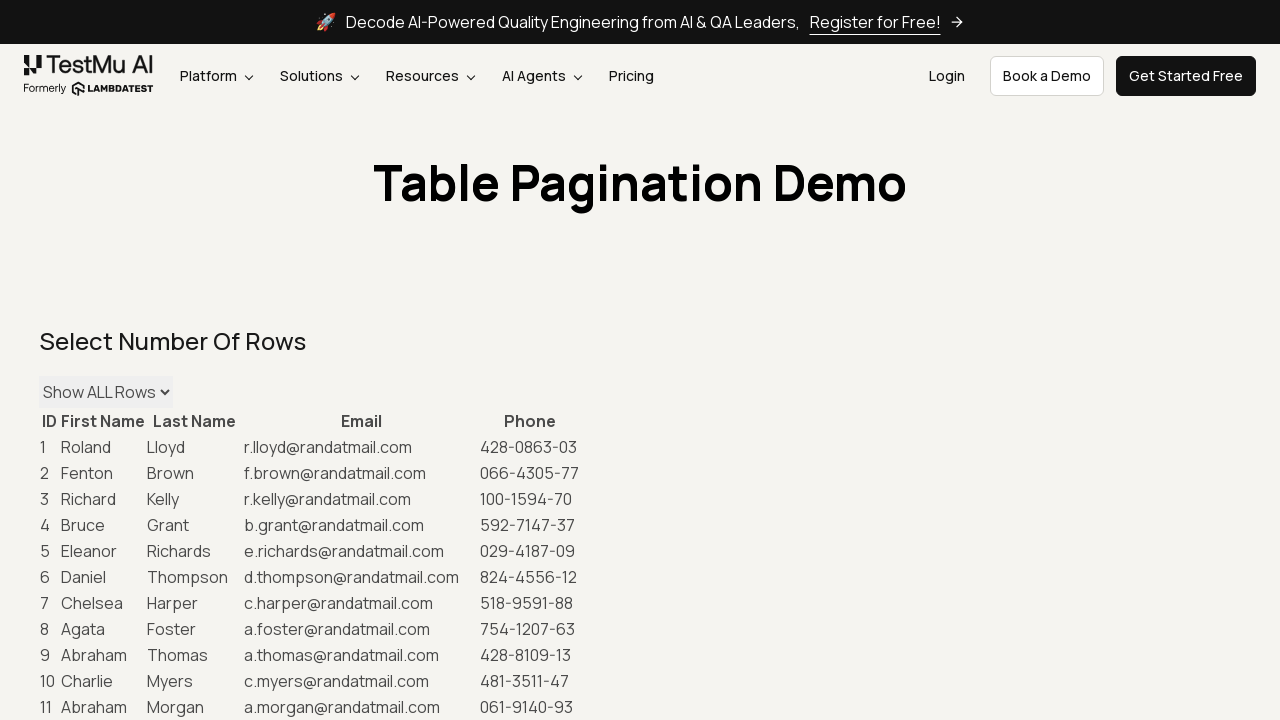

Processed and printed row 14 data: Kirsten: k.west@randatmail.com
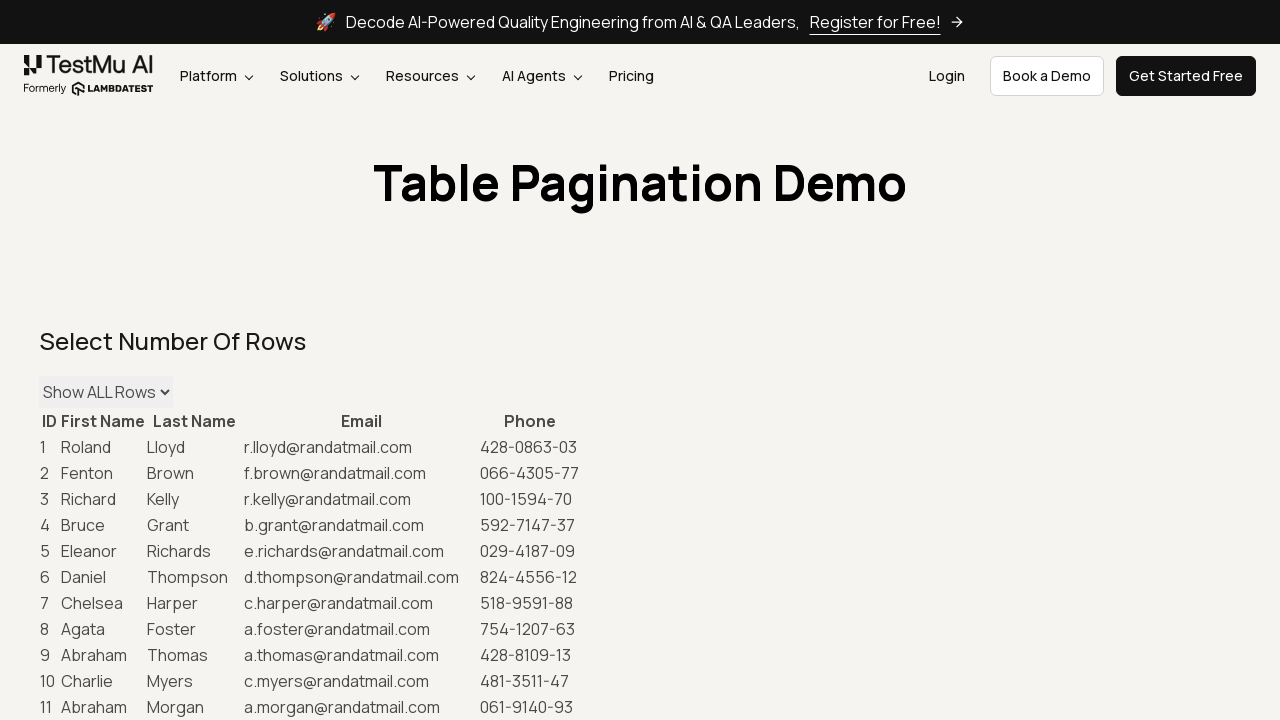

Processed and printed row 15 data: Sofia: s.harris@randatmail.com
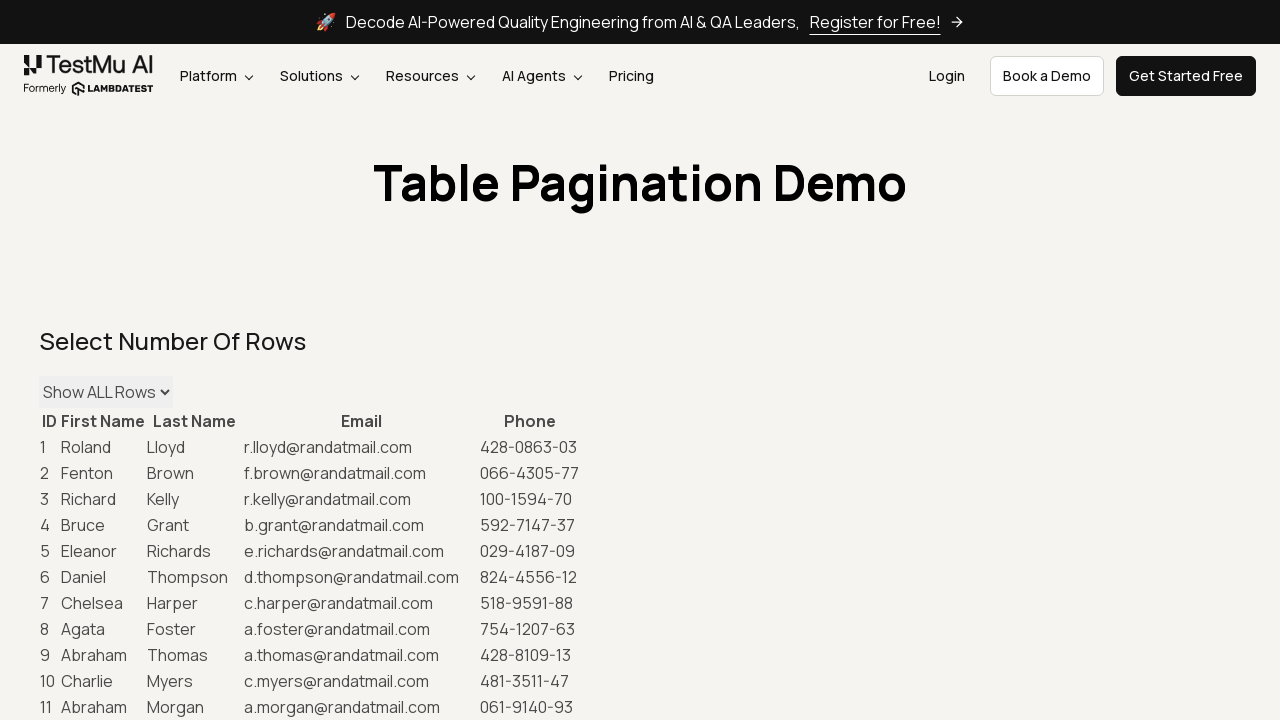

Processed and printed row 16 data: Anna: a.williams@randatmail.com
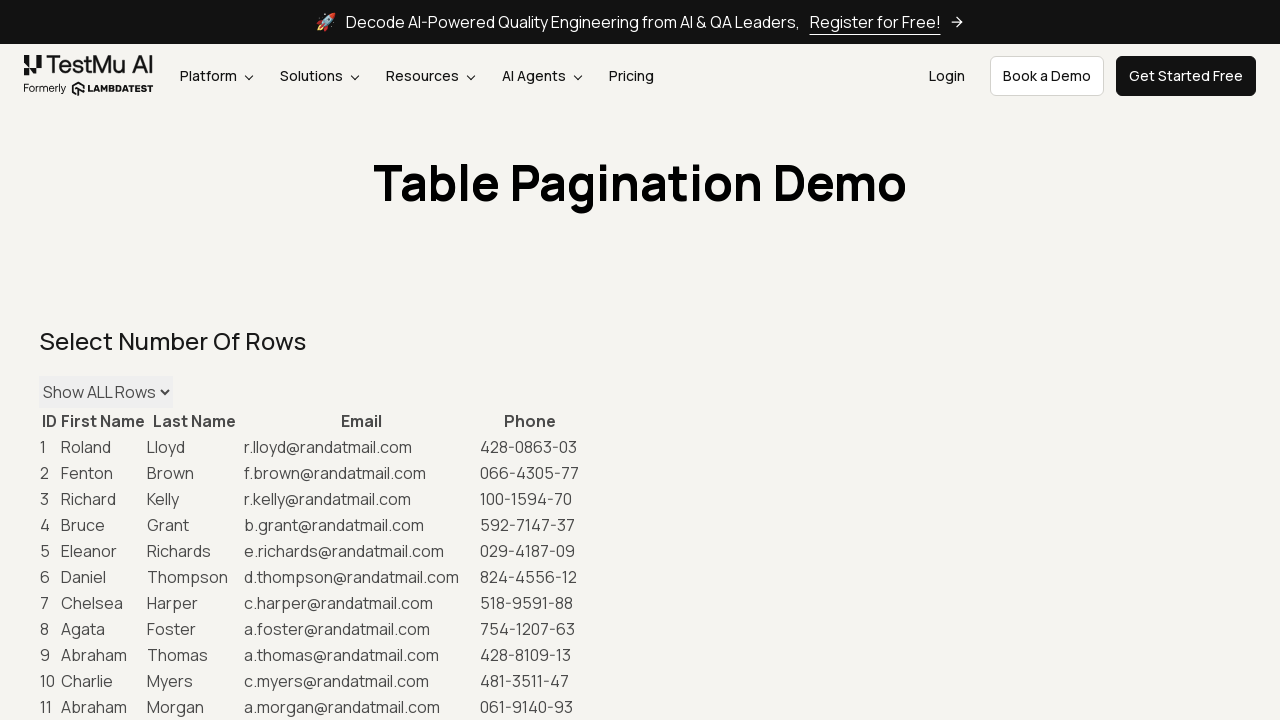

Processed and printed row 17 data: Ted: t.clark@randatmail.com
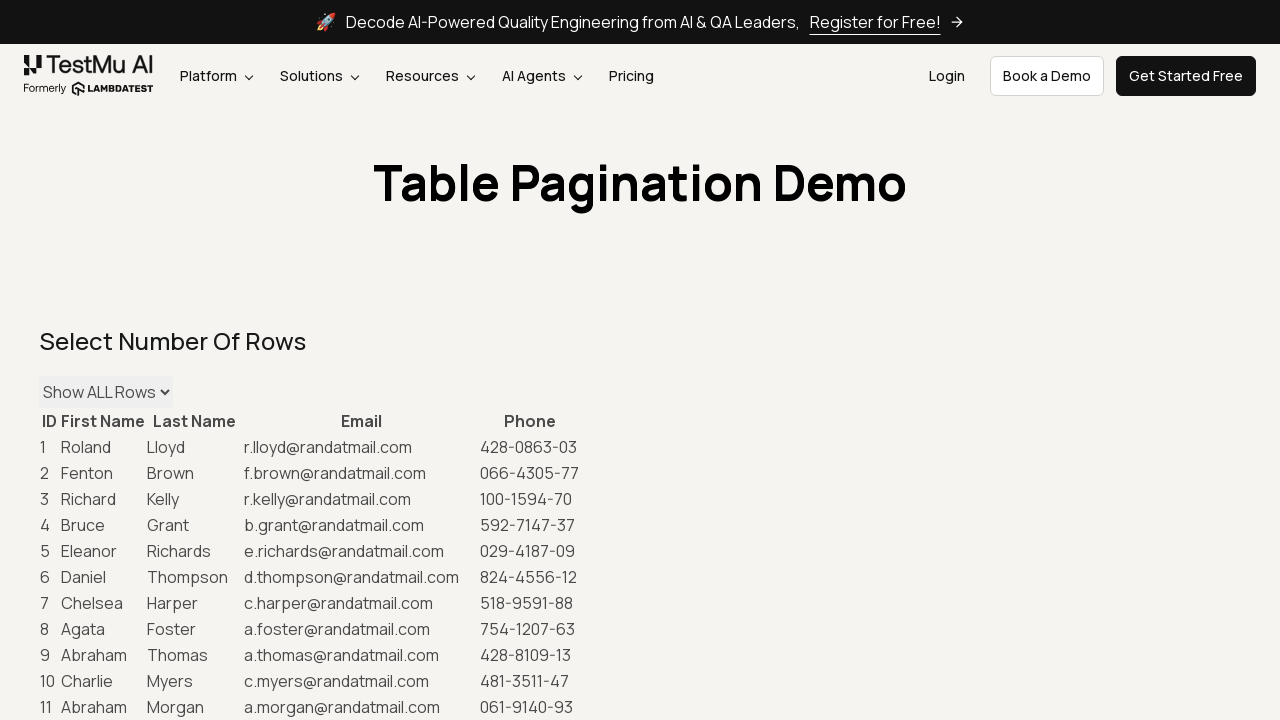

Processed and printed row 18 data: Nicholas: n.montgomery@randatmail.com
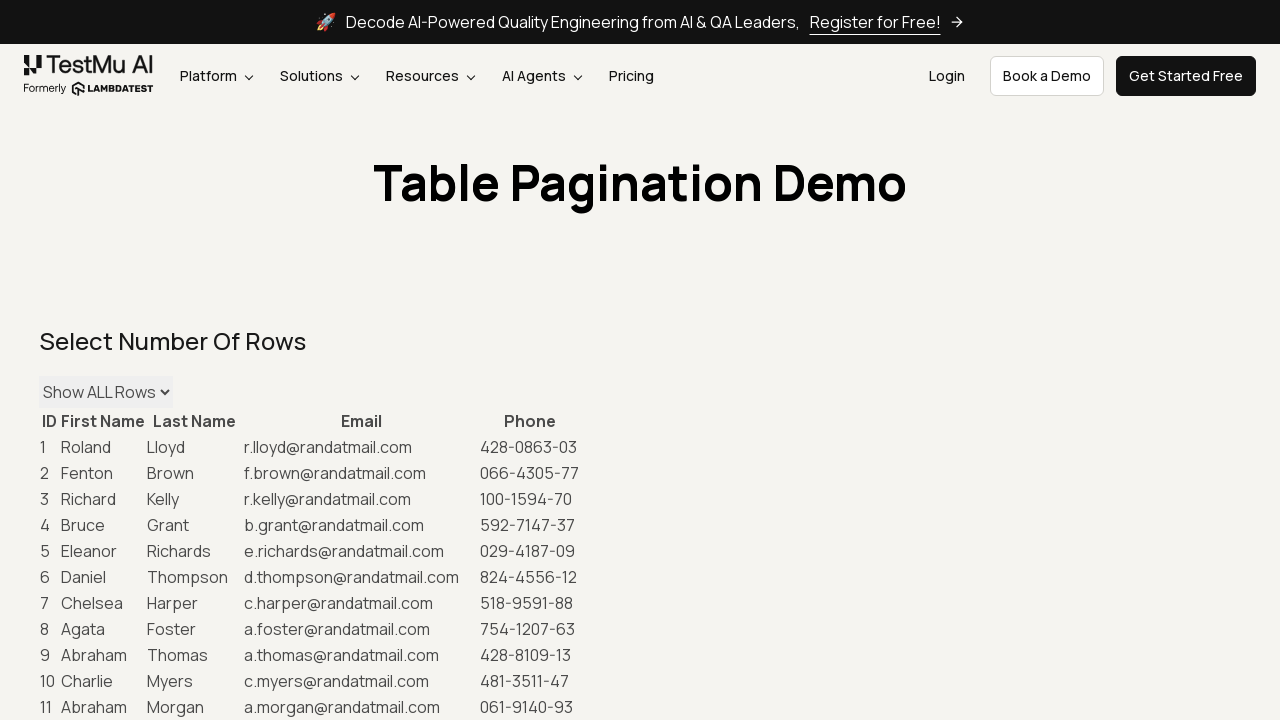

Processed and printed row 19 data: James: j.wright@randatmail.com
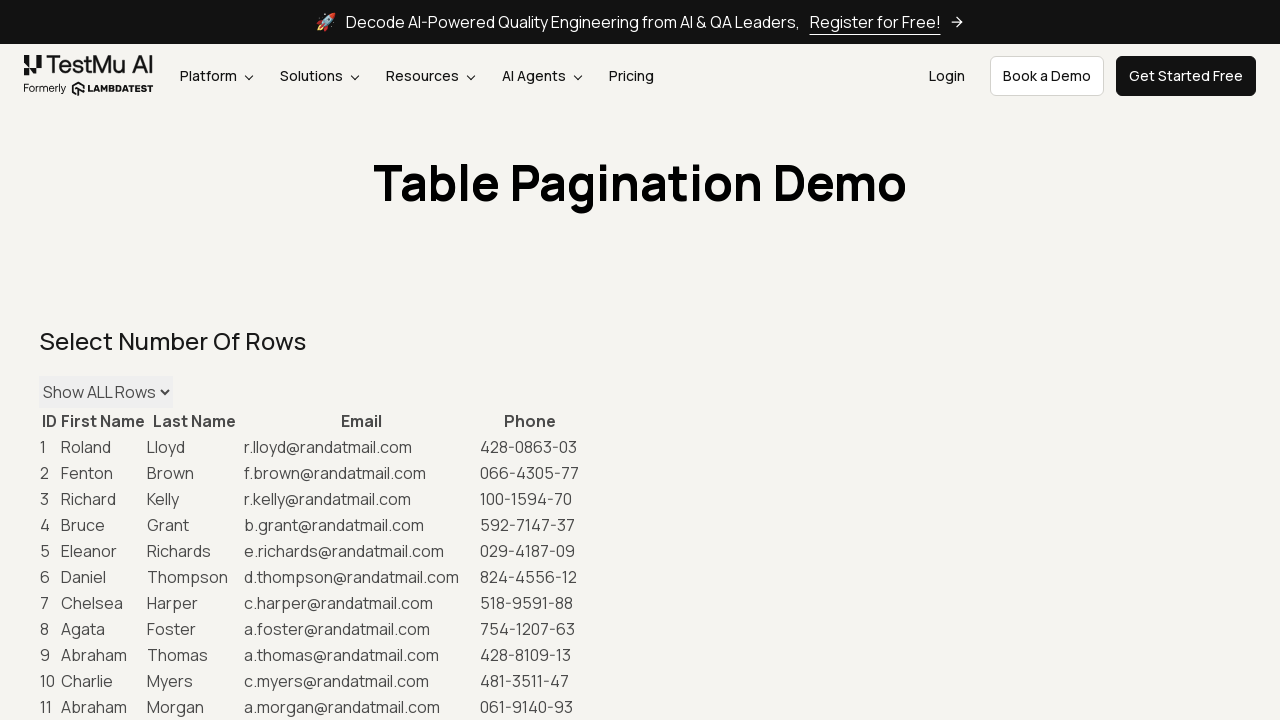

Processed and printed row 20 data: Frederick: f.nelson@randatmail.com
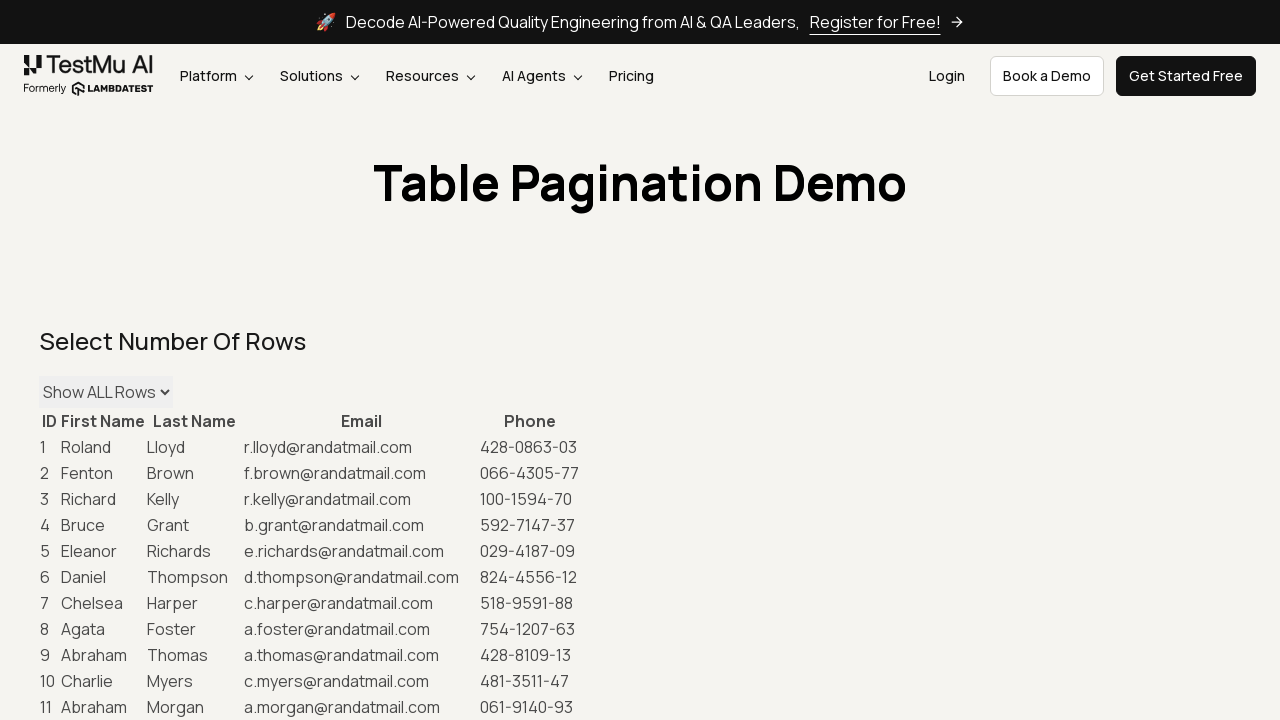

Processed and printed row 21 data: Jordan: j.clark@randatmail.com
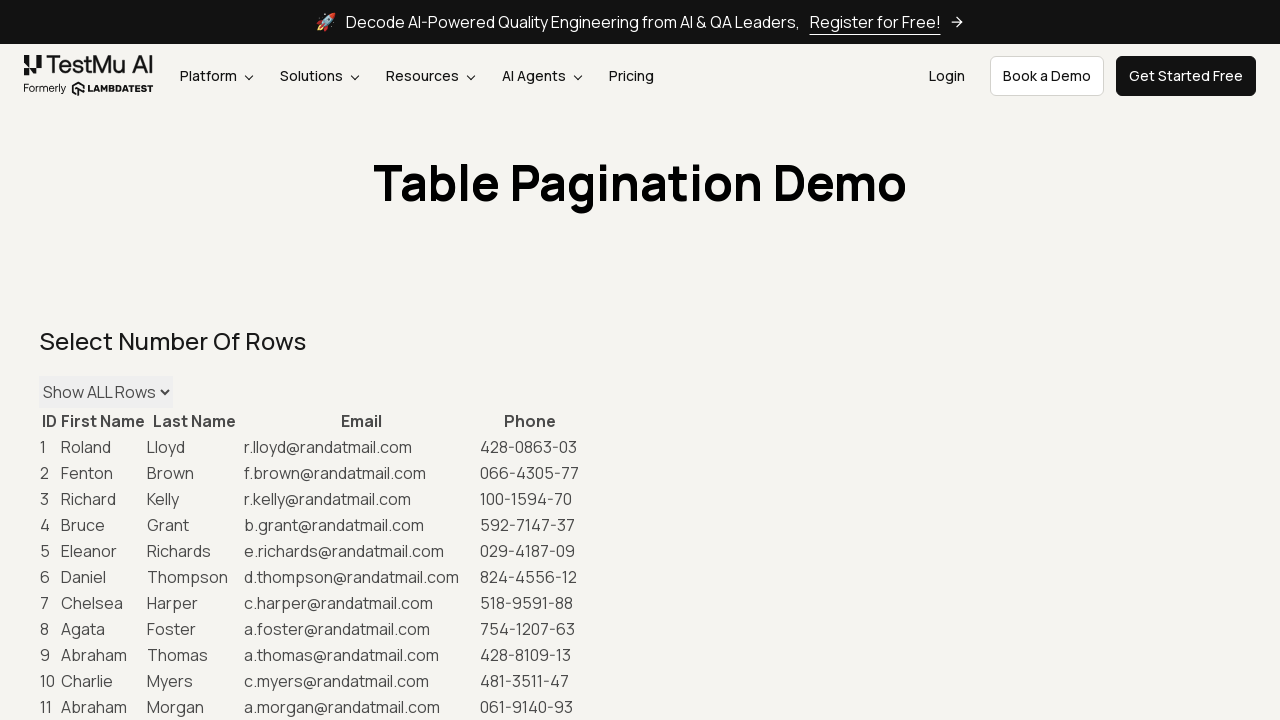

Processed and printed row 22 data: Heather: h.fowler@randatmail.com
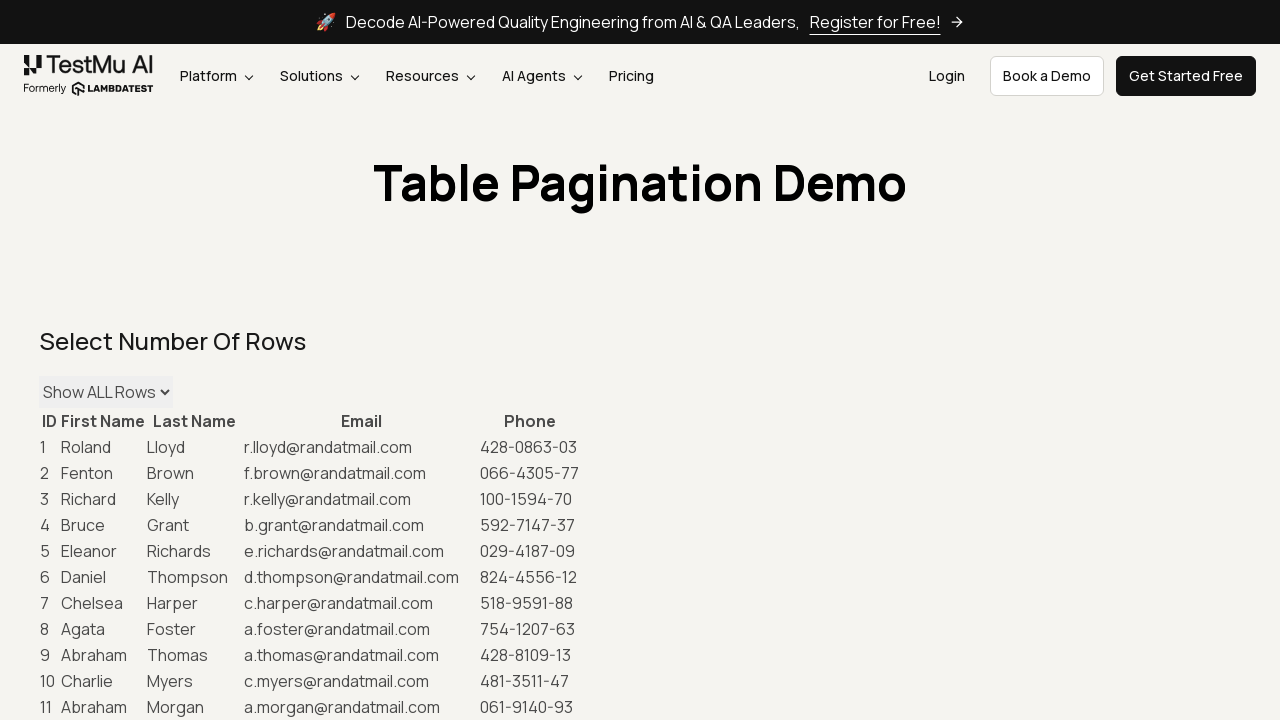

Processed and printed row 23 data: Dainton: d.craig@randatmail.com
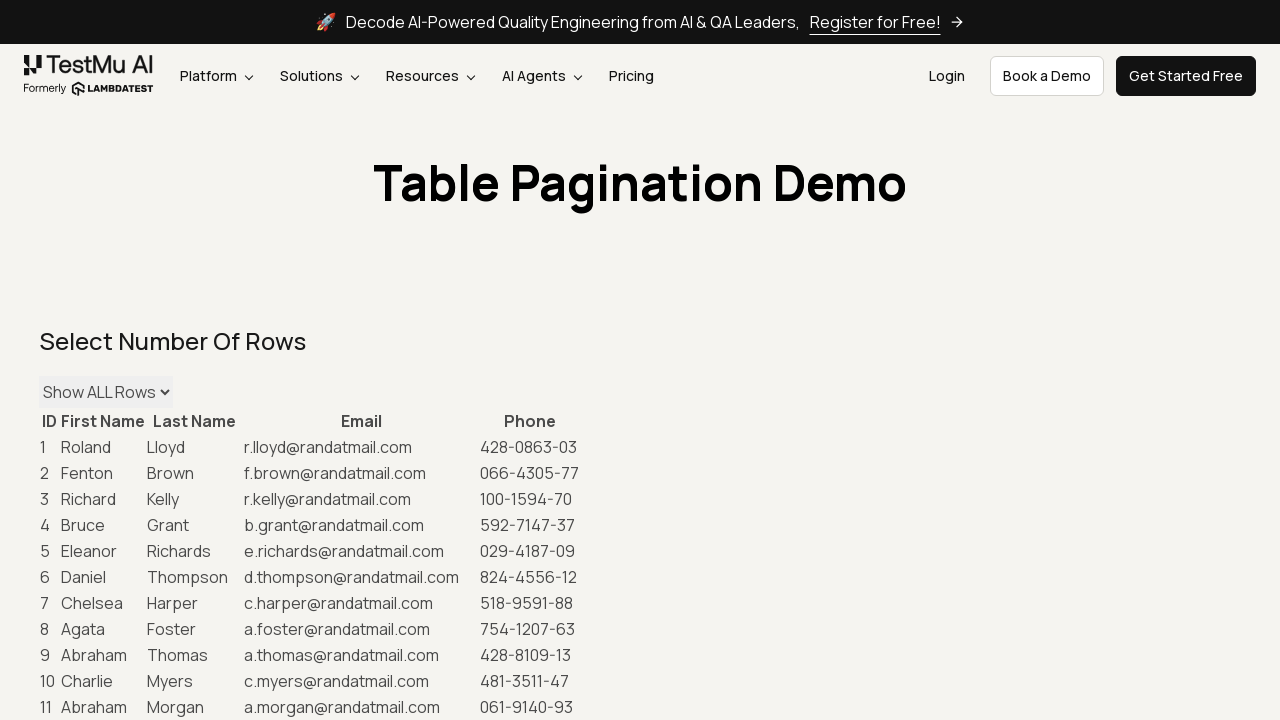

Processed and printed row 24 data: Vivian: v.clark@randatmail.com
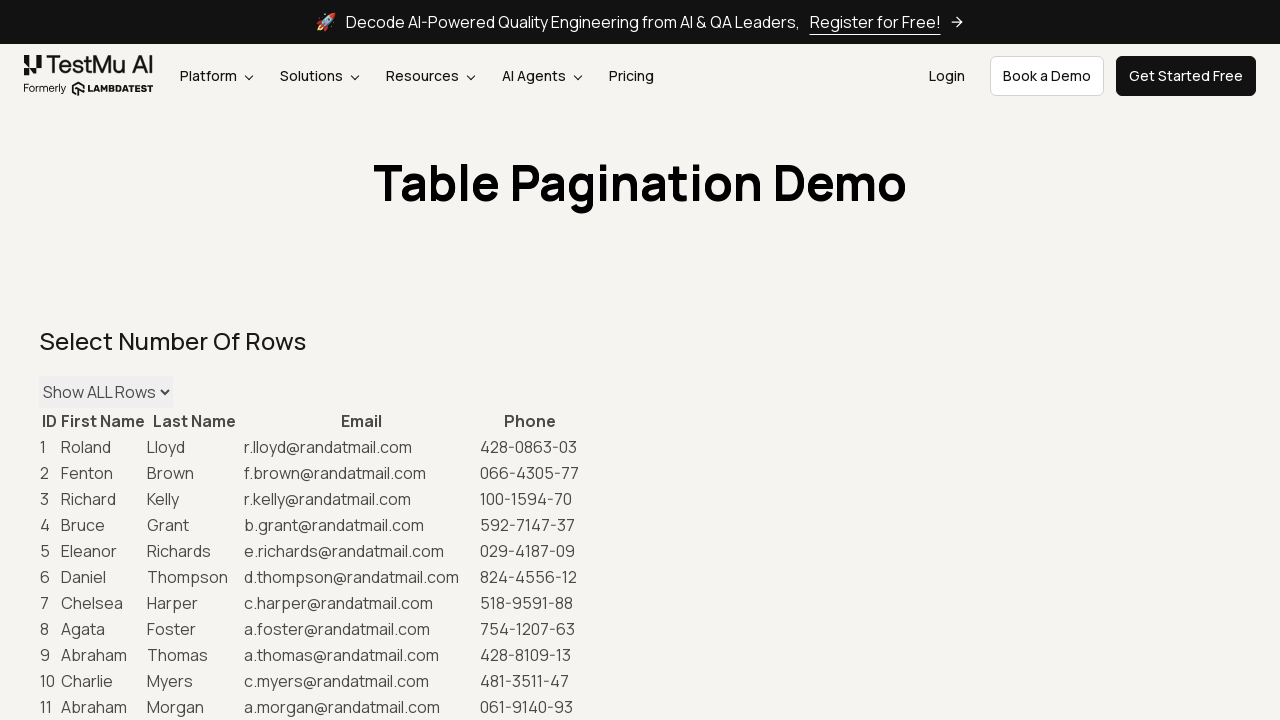

Processed and printed row 25 data: James: j.hall@randatmail.com
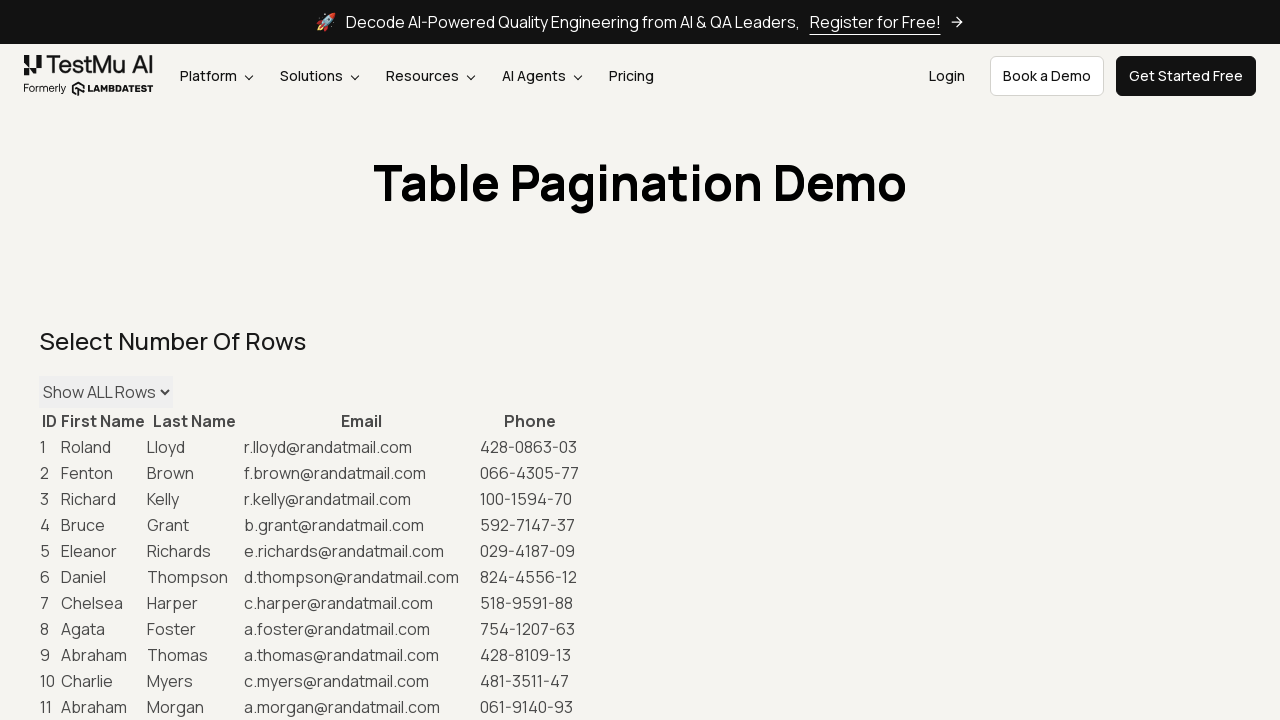

Processed and printed row 26 data: Sofia: s.russell@randatmail.com
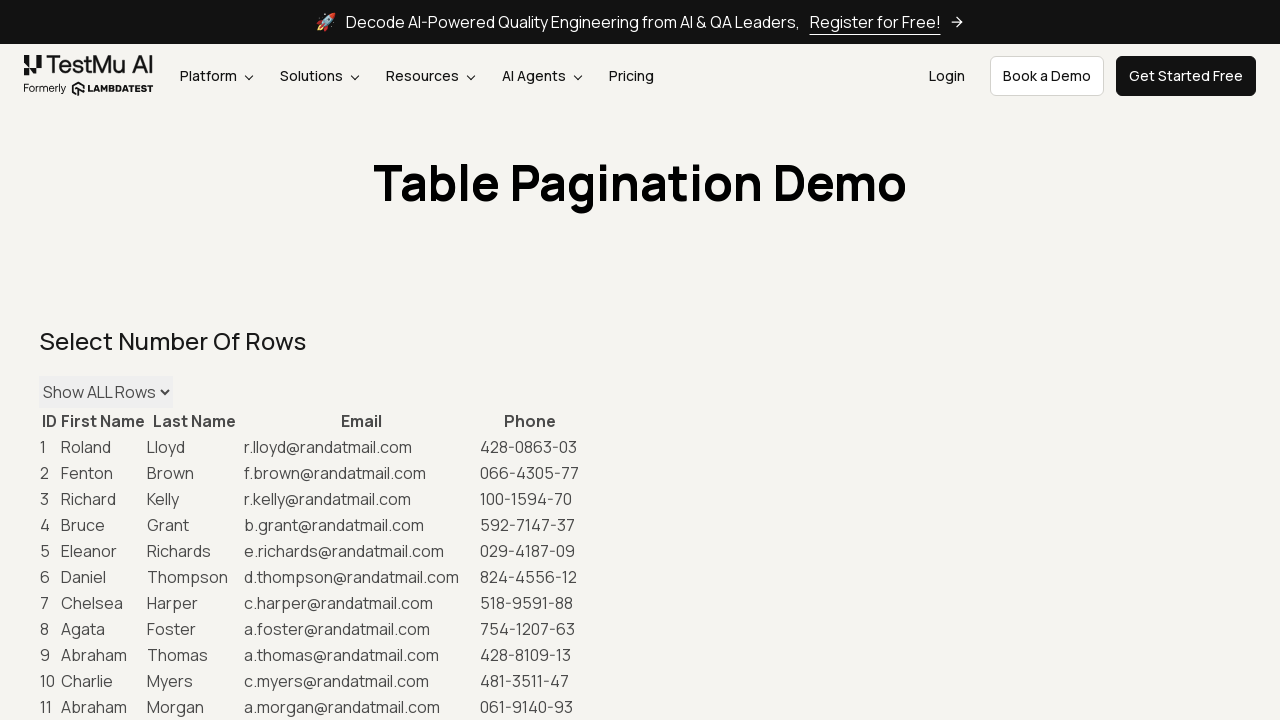

Processed and printed row 27 data: Lana: l.evans@randatmail.com
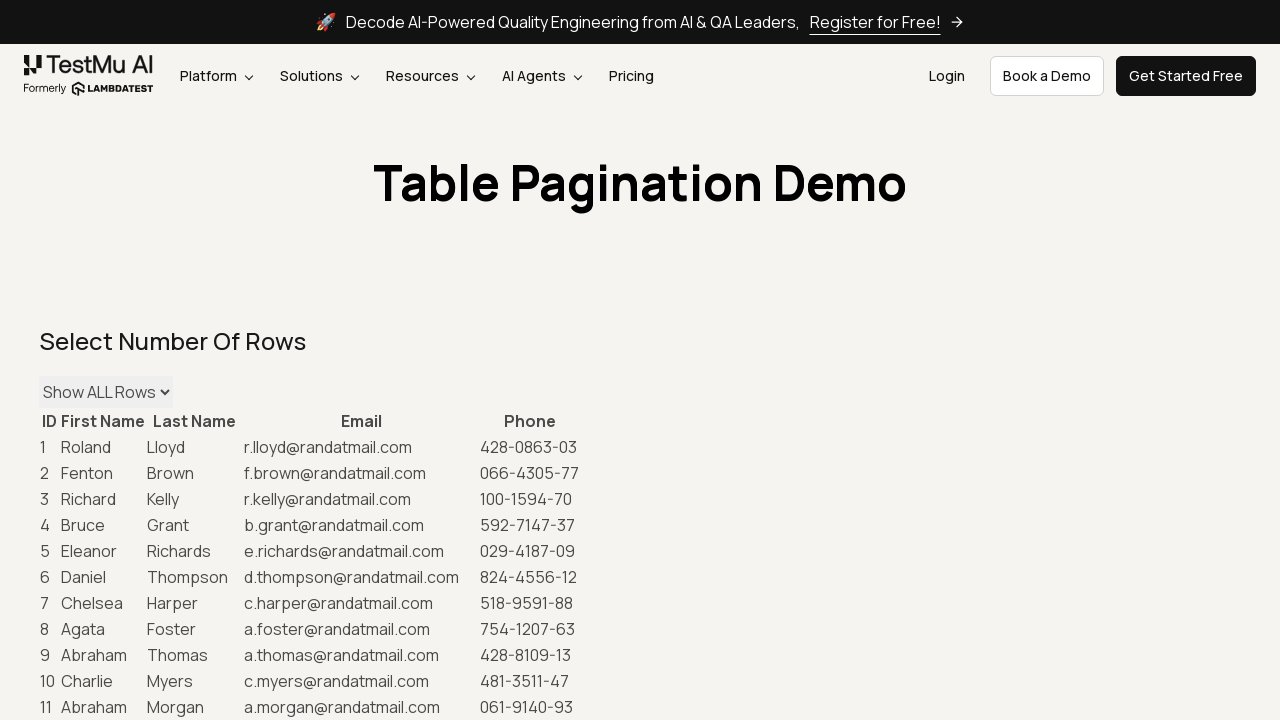

Processed and printed row 28 data: Luke: l.craig@randatmail.com
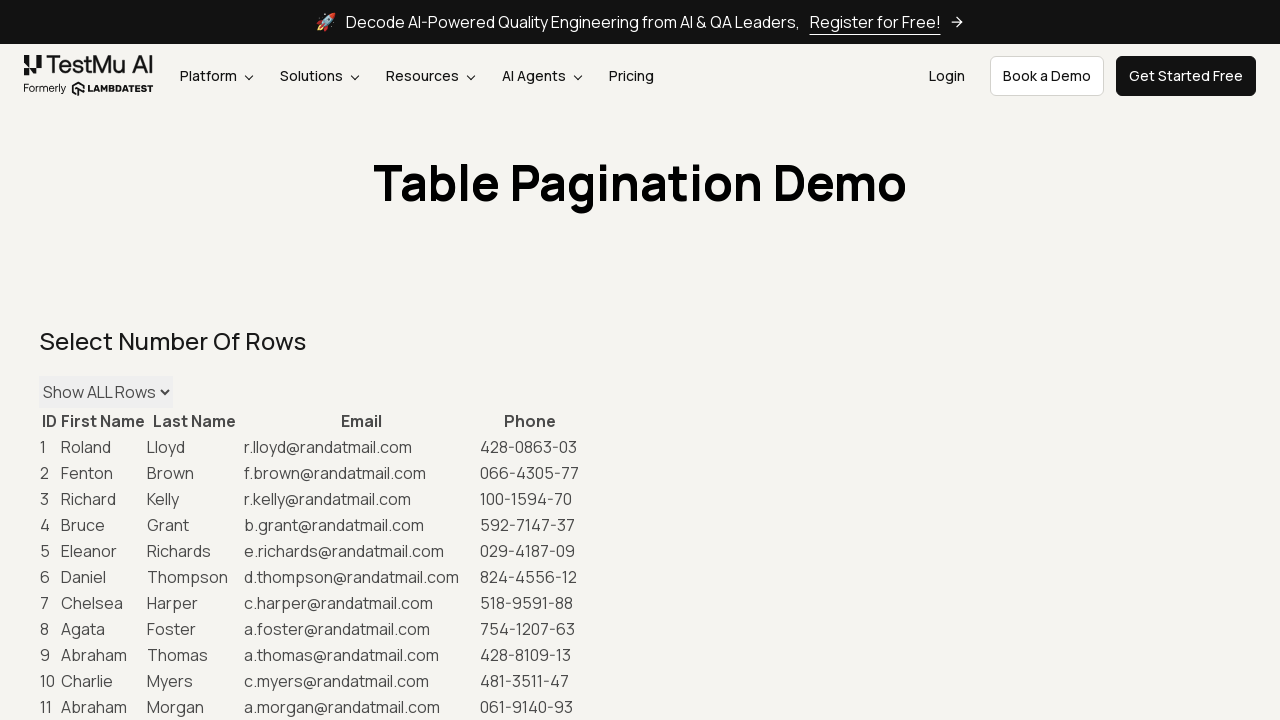

Processed and printed row 29 data: Edgar: e.farrell@randatmail.com
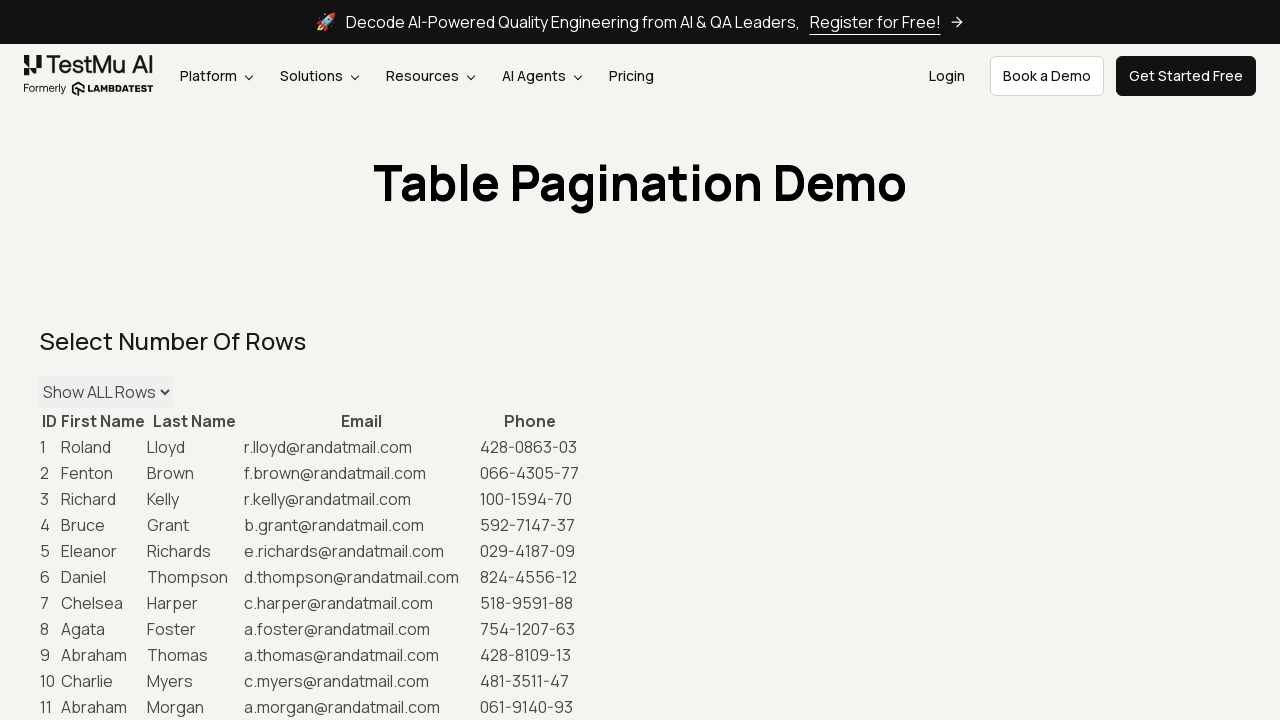

Processed and printed row 30 data: Lily: l.richardson@randatmail.com
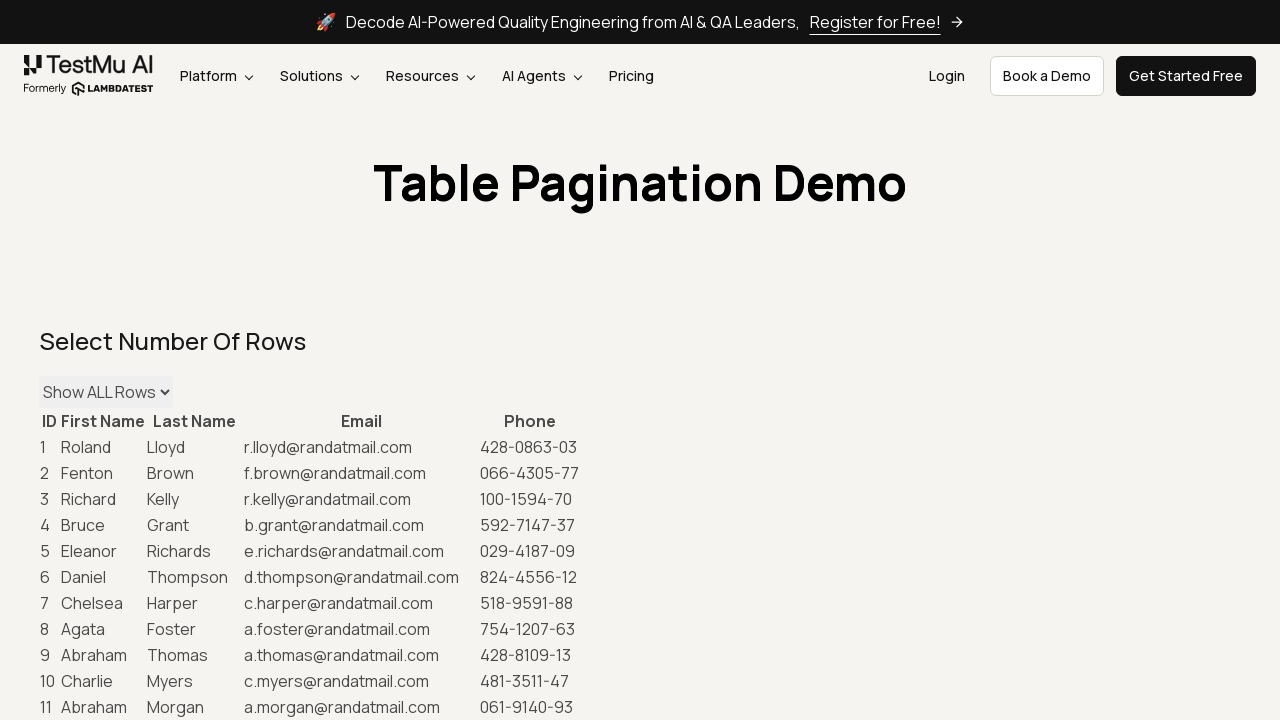

Processed and printed row 31 data: Daisy: d.richardson@randatmail.com
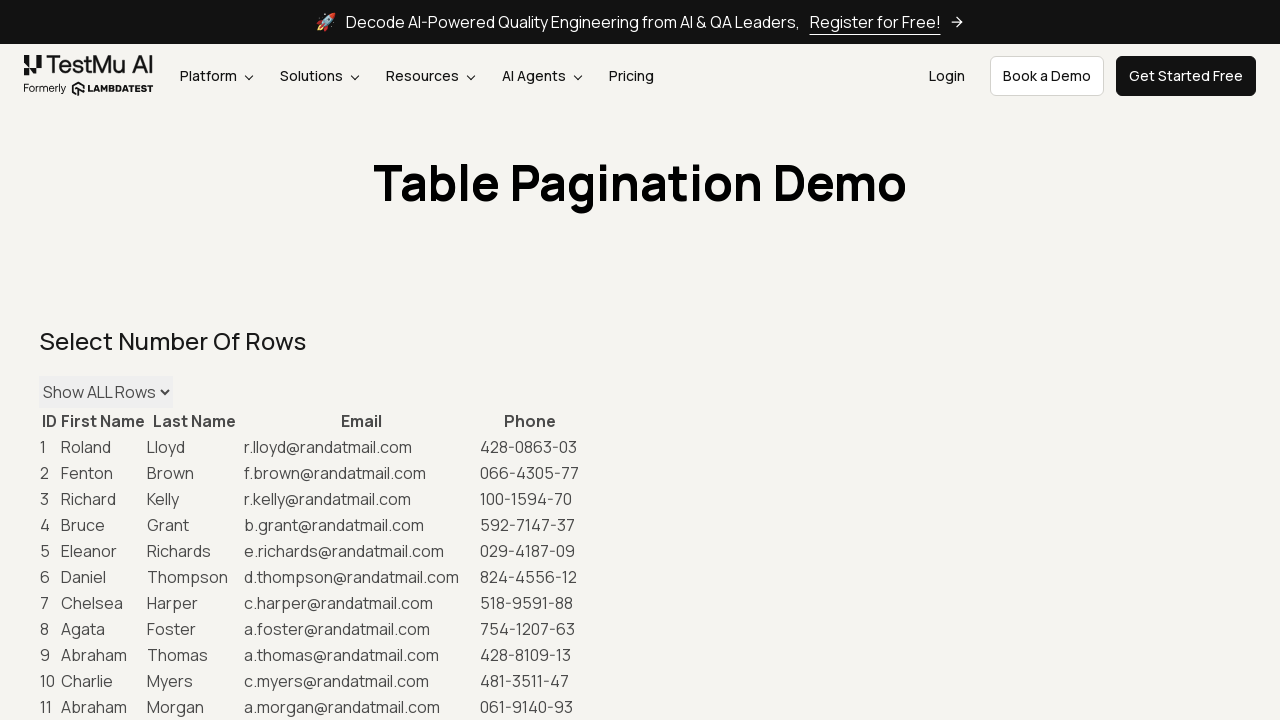

Processed and printed row 32 data: Amber: a.gibson@randatmail.com
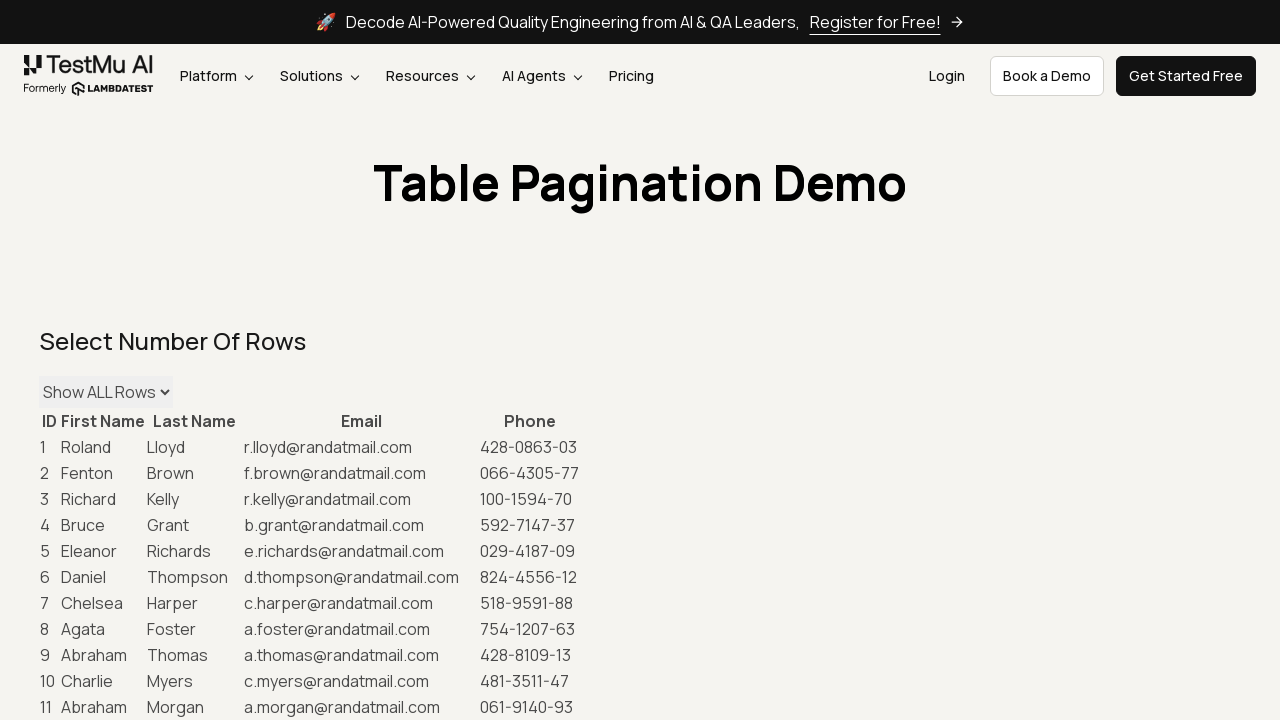

Processed and printed row 33 data: Rebecca: r.smith@randatmail.com
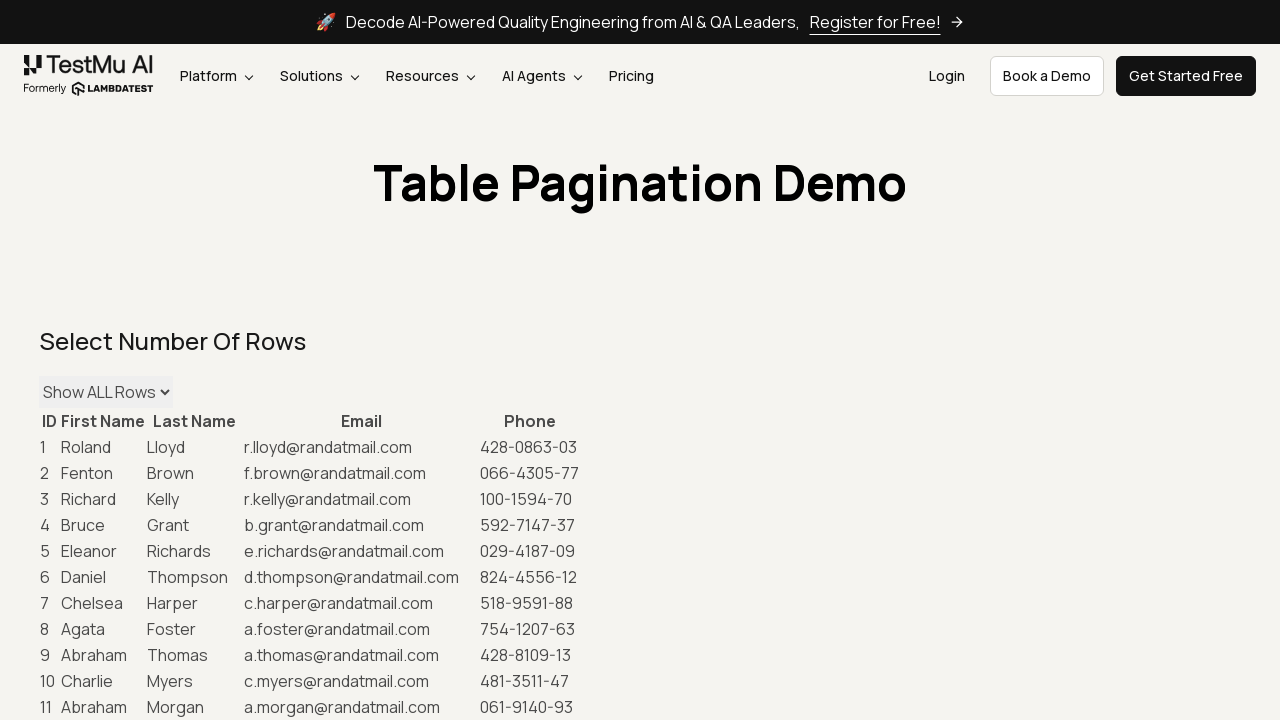

Processed and printed row 34 data: Maddie: m.moore@randatmail.com
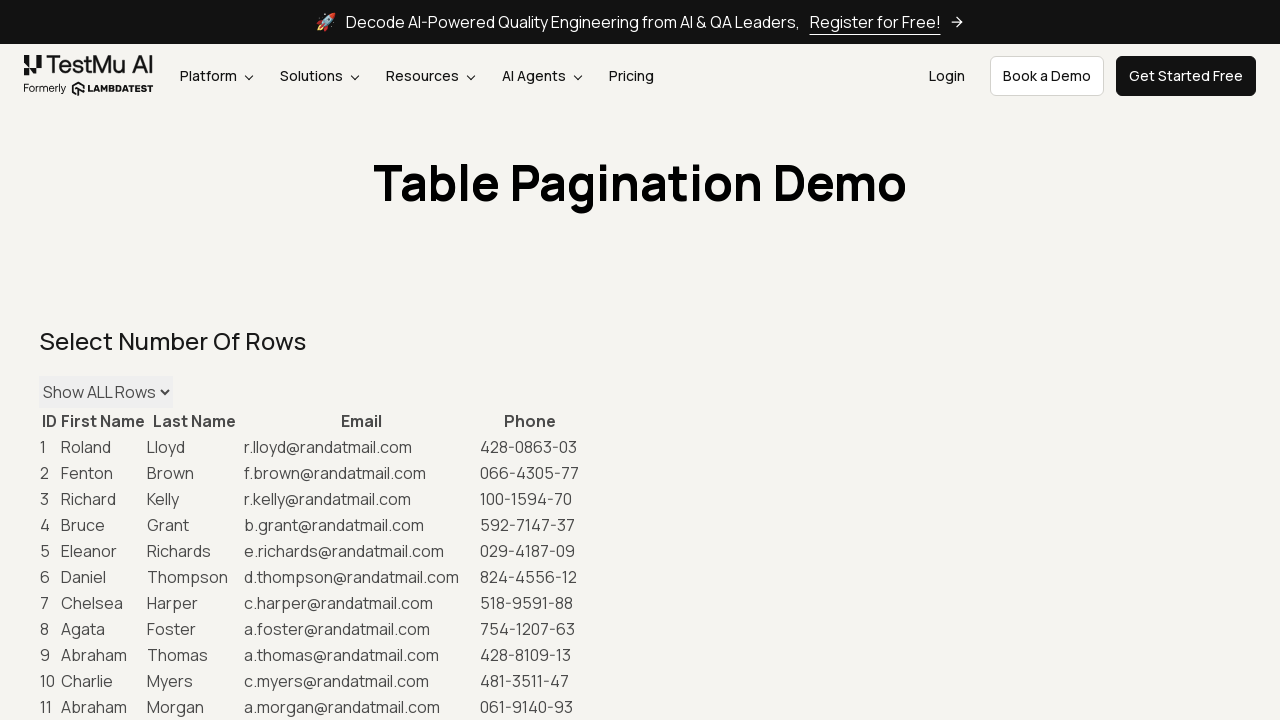

Processed and printed row 35 data: Adelaide: a.cooper@randatmail.com
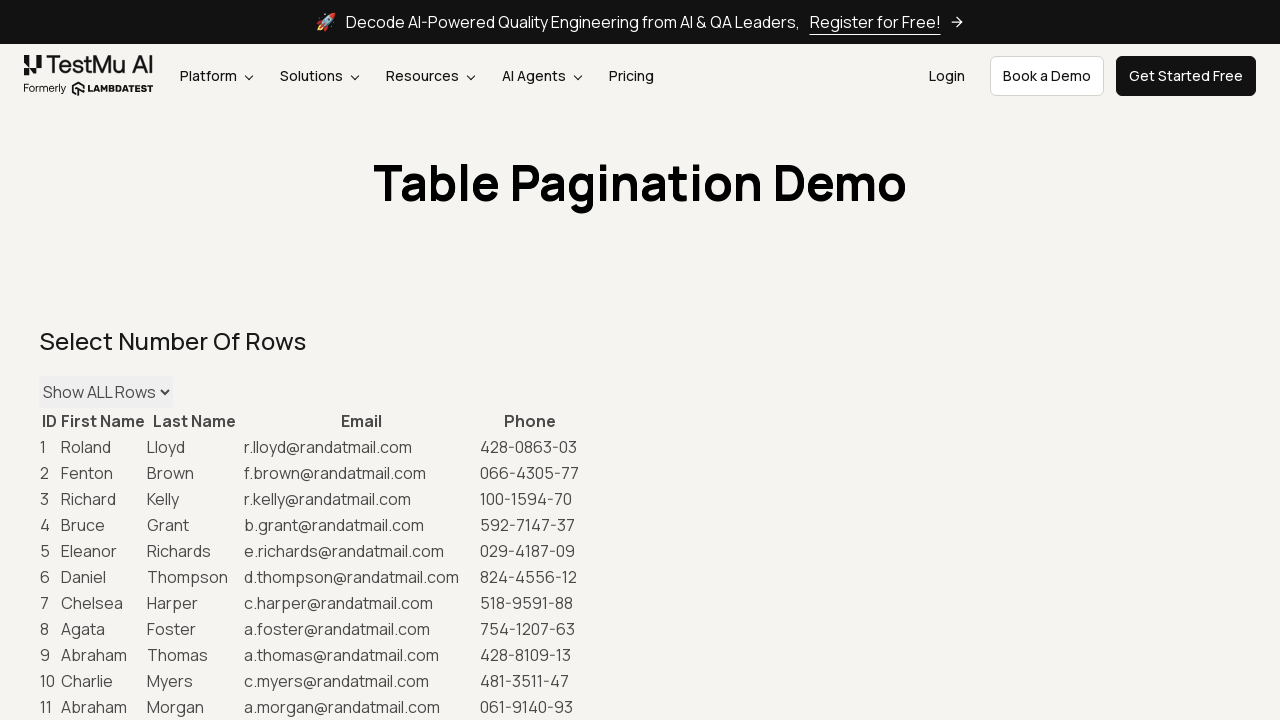

Processed and printed row 36 data: Carlos: c.higgins@randatmail.com
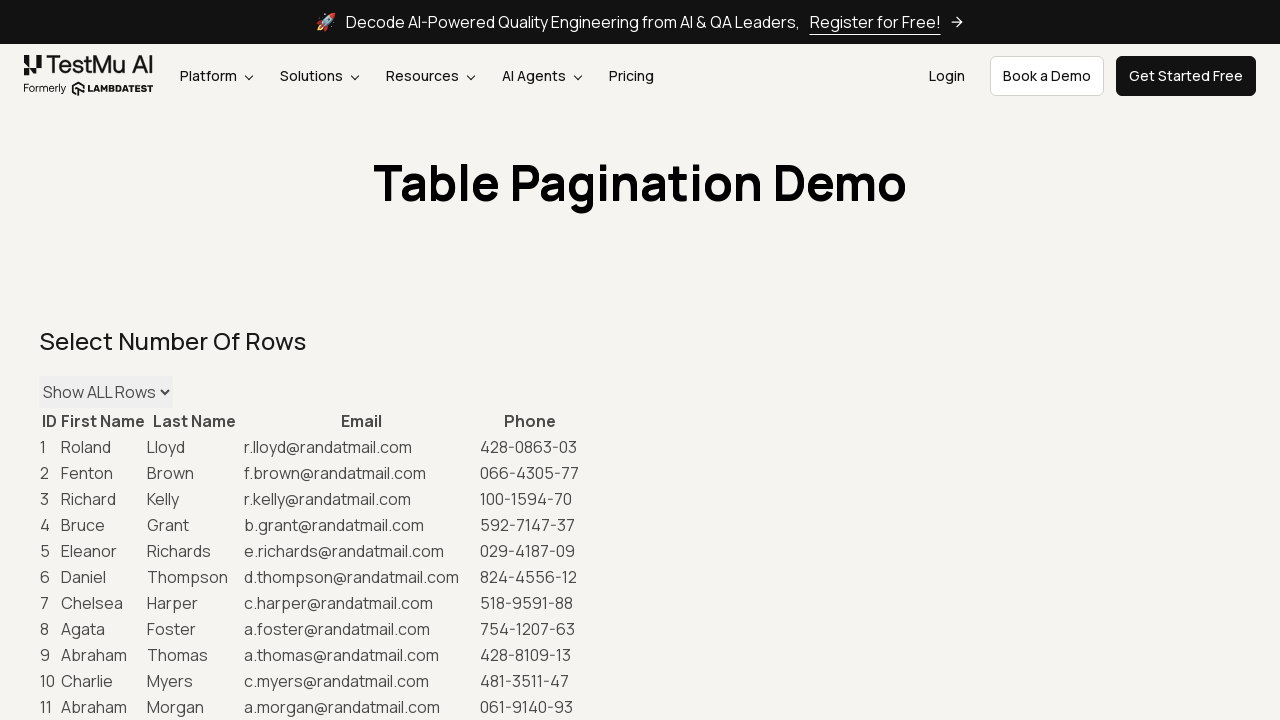

Processed and printed row 37 data: Edgar: e.fowler@randatmail.com
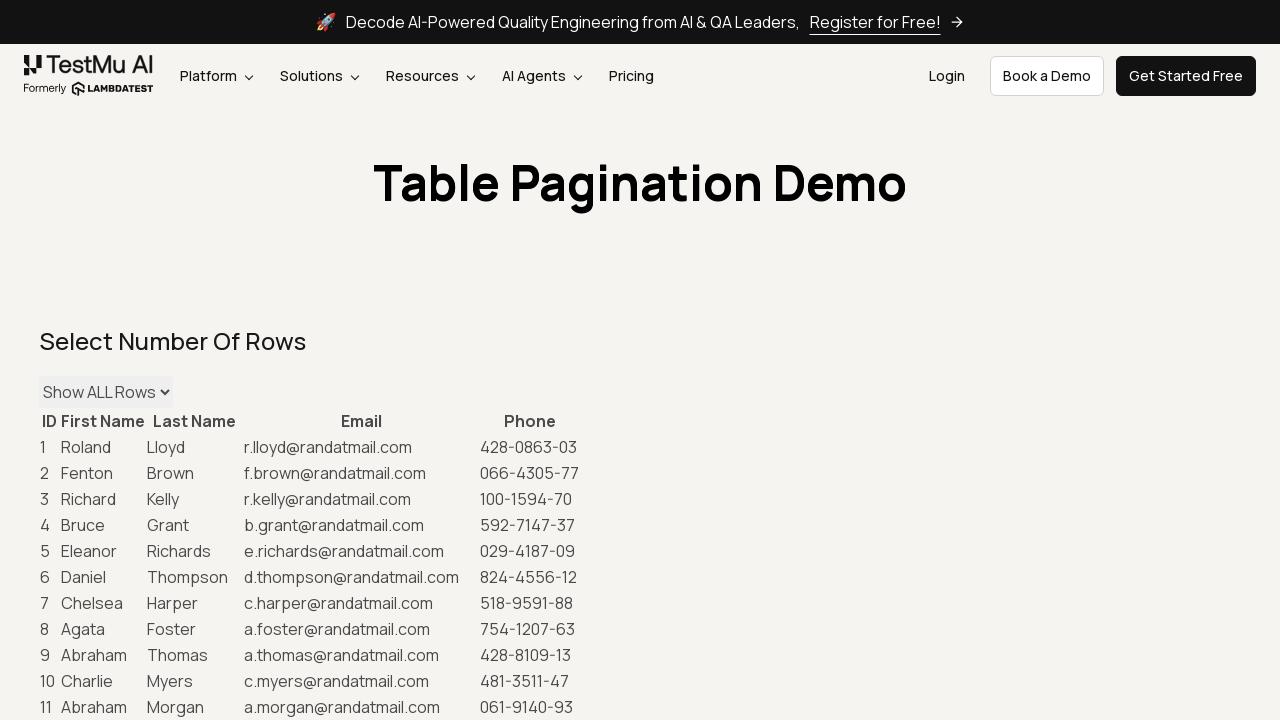

Processed and printed row 38 data: Carlos: c.phillips@randatmail.com
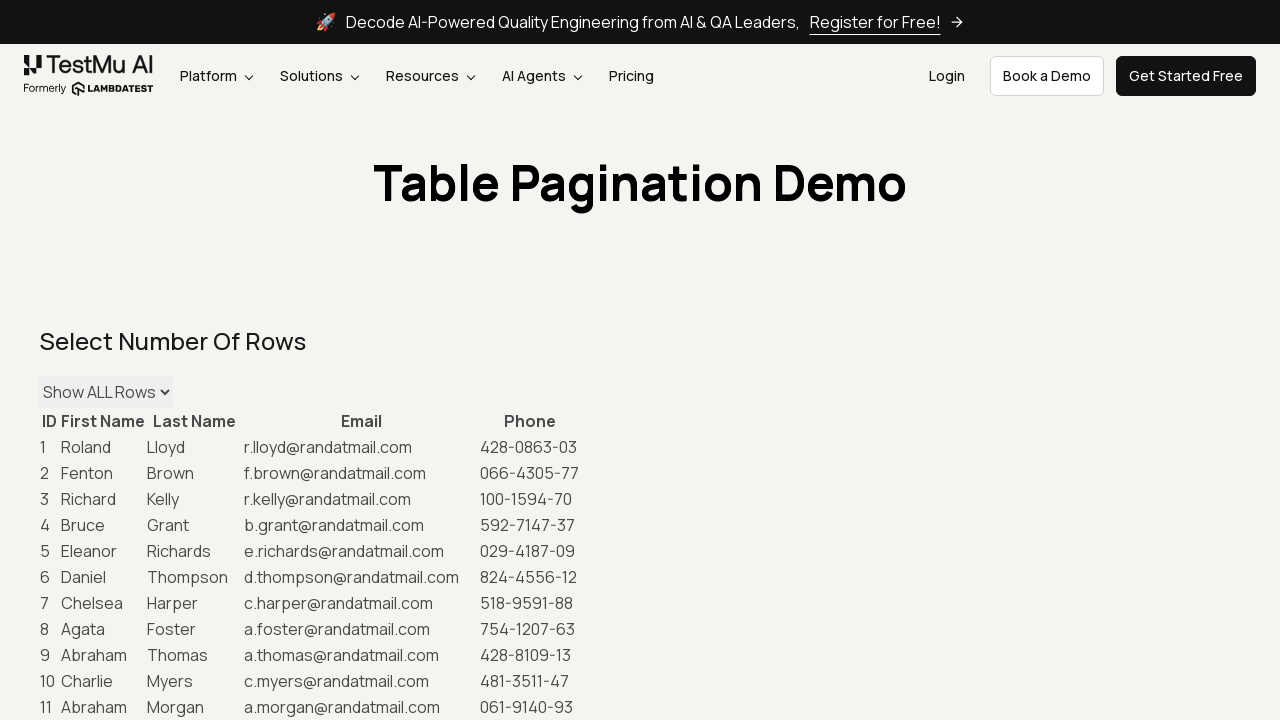

Processed and printed row 39 data: Roland: r.ryan@randatmail.com
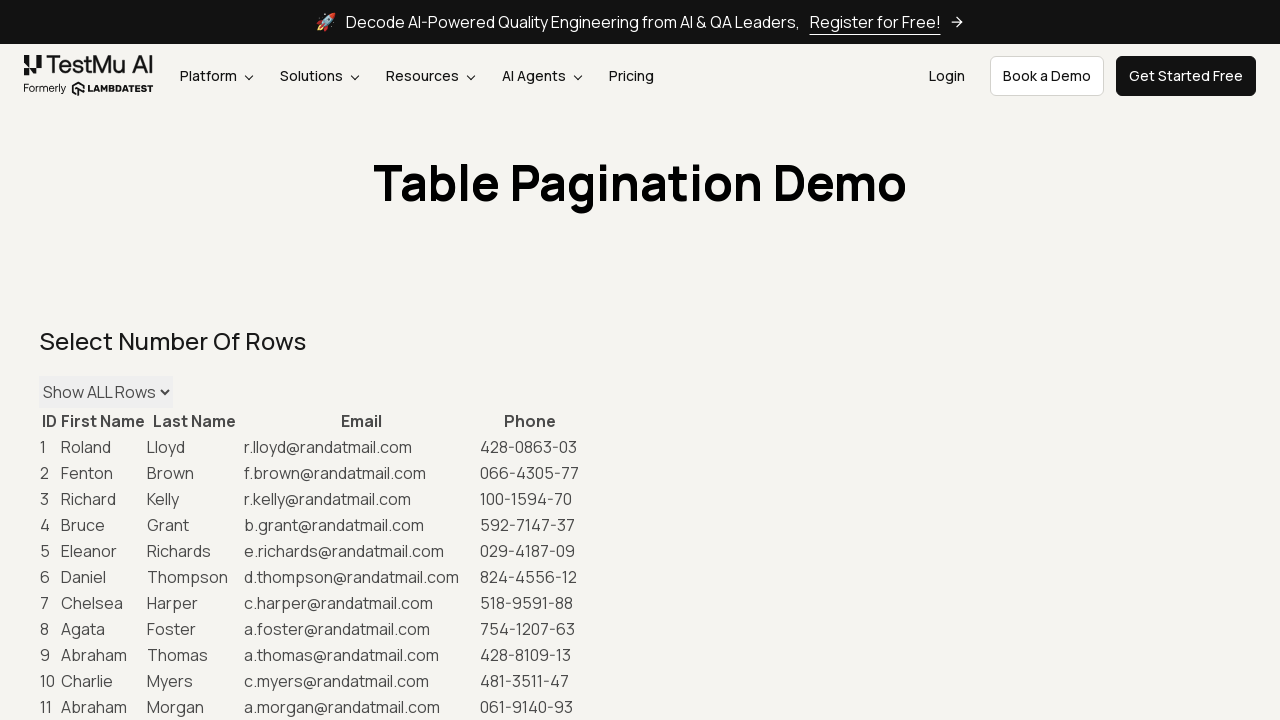

Processed and printed row 40 data: Cherry: c.murphy@randatmail.com
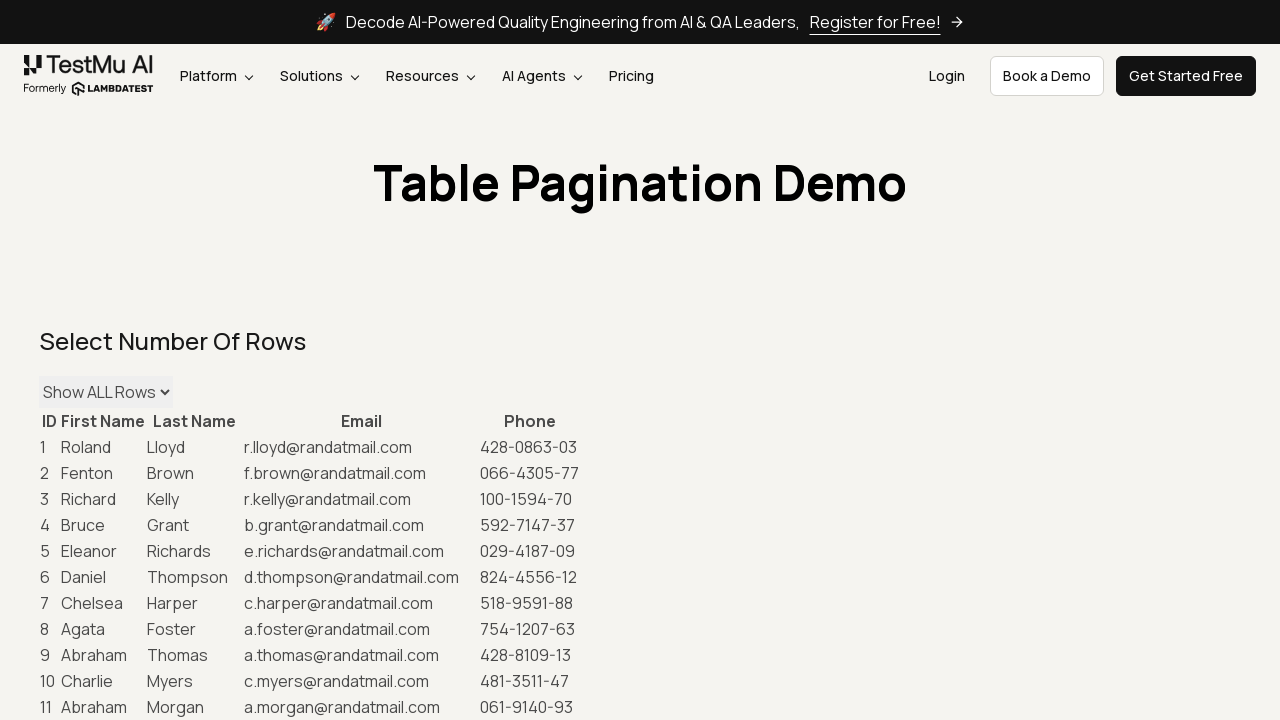

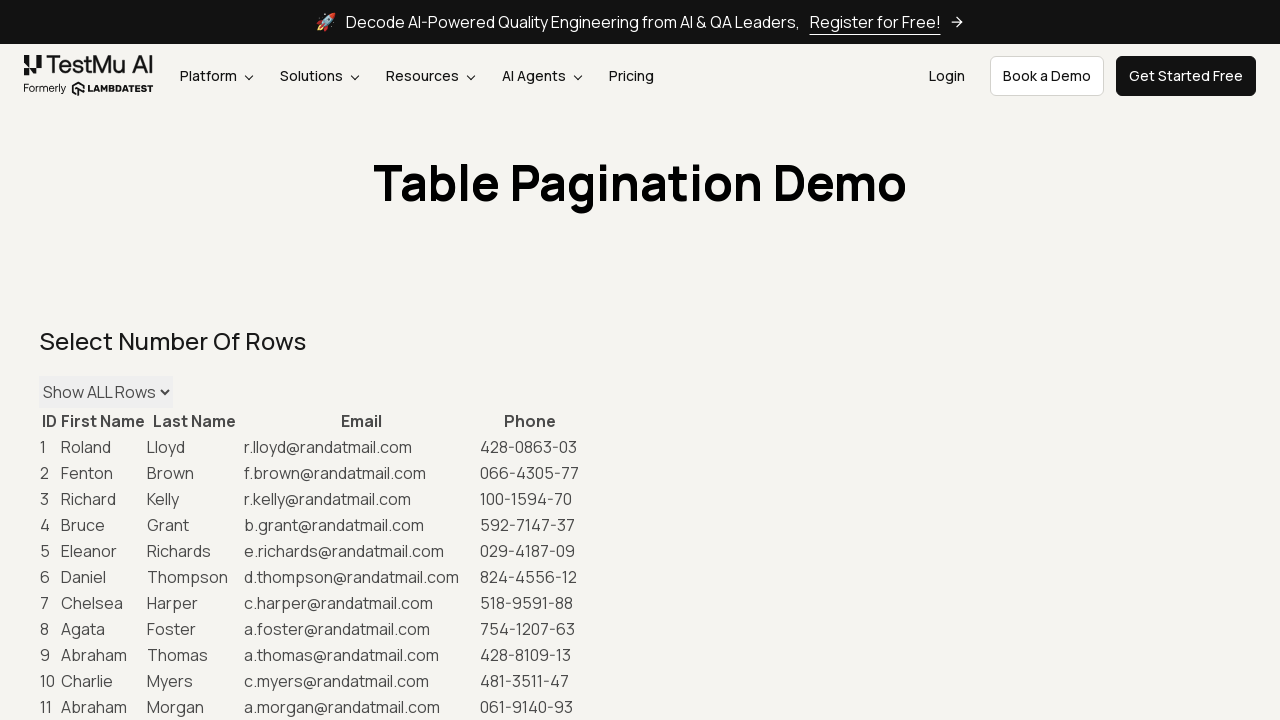